Navigates to duotech.io website and verifies that links and iframes are present on the page

Starting URL: https://www.duotech.io/

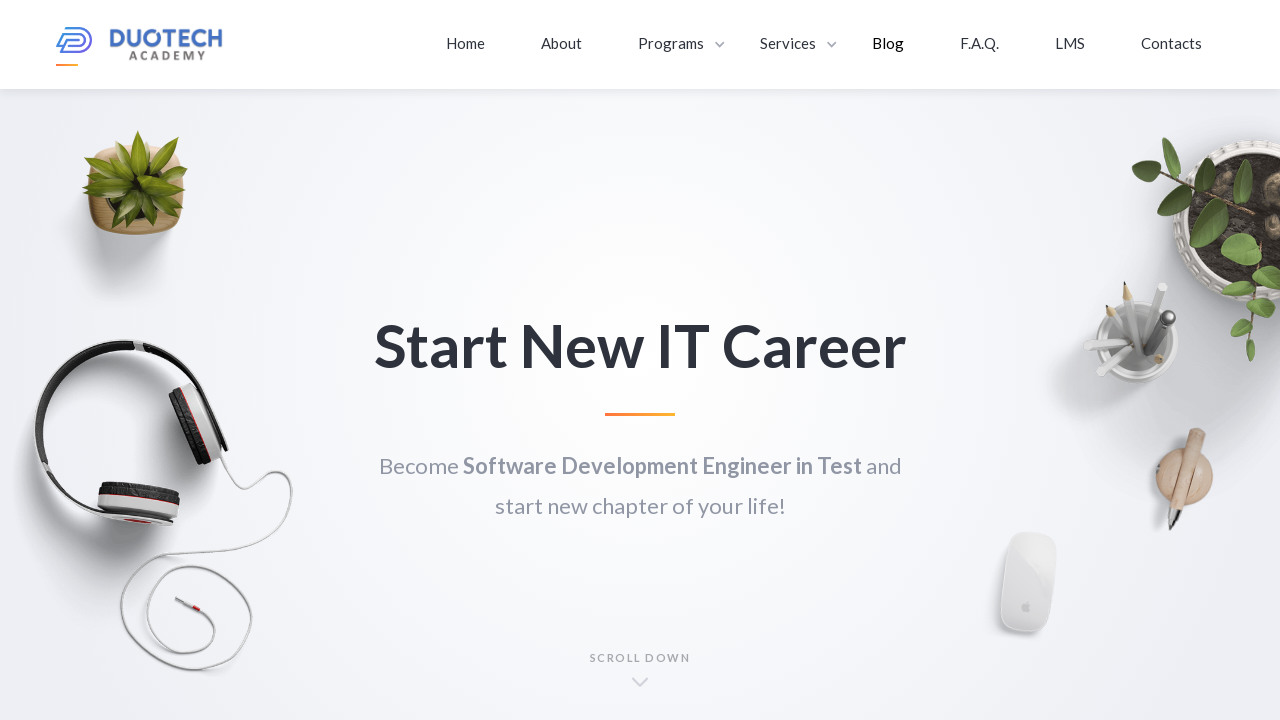

Navigated to https://www.duotech.io/
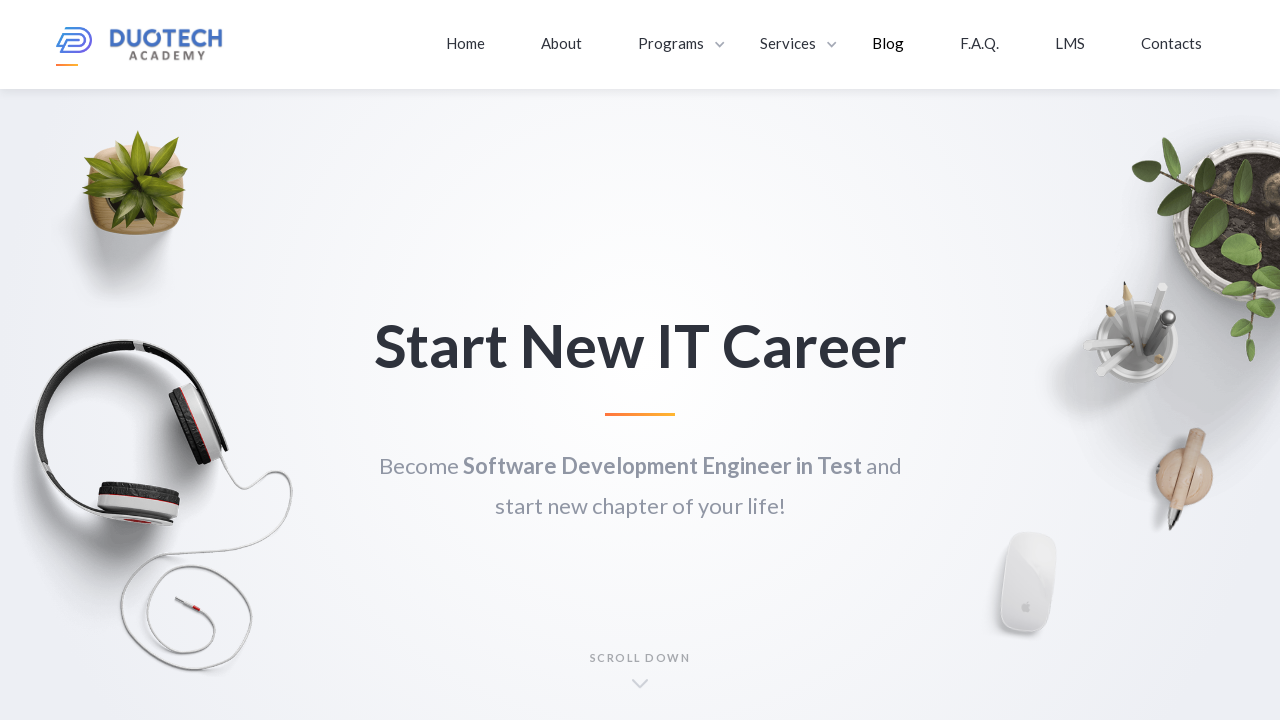

Located all links on the page
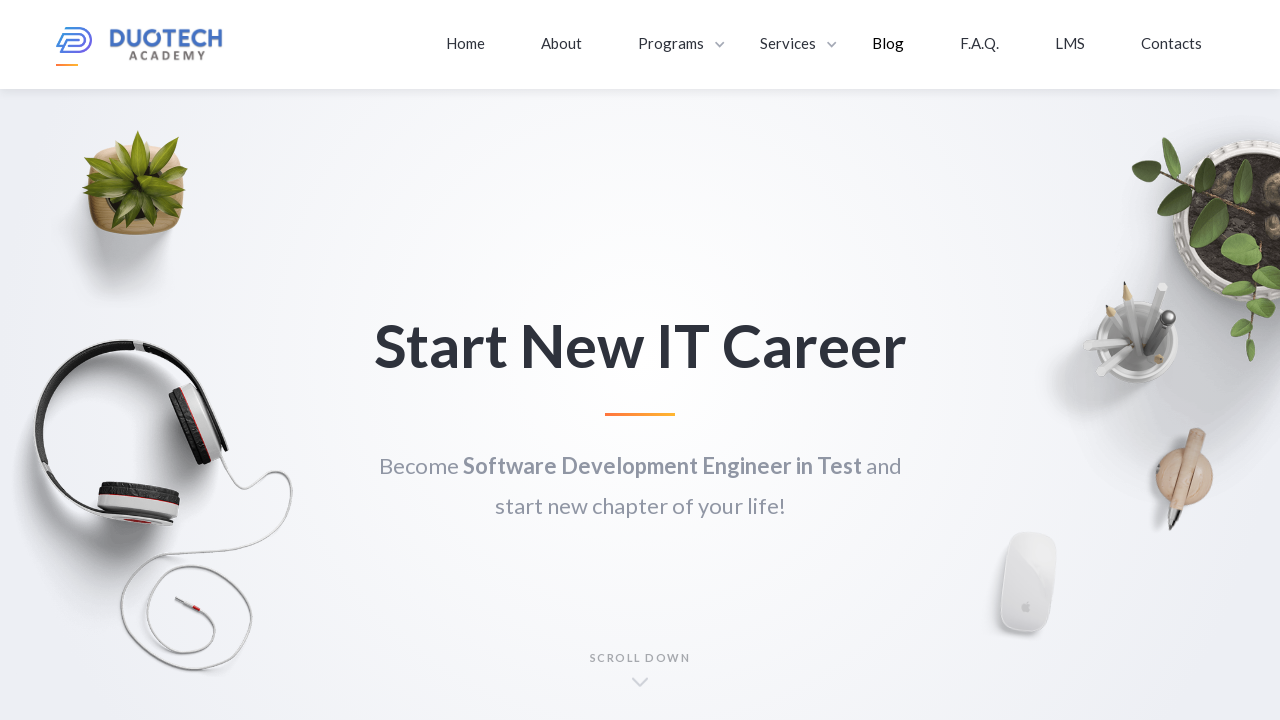

Retrieved text from link: 
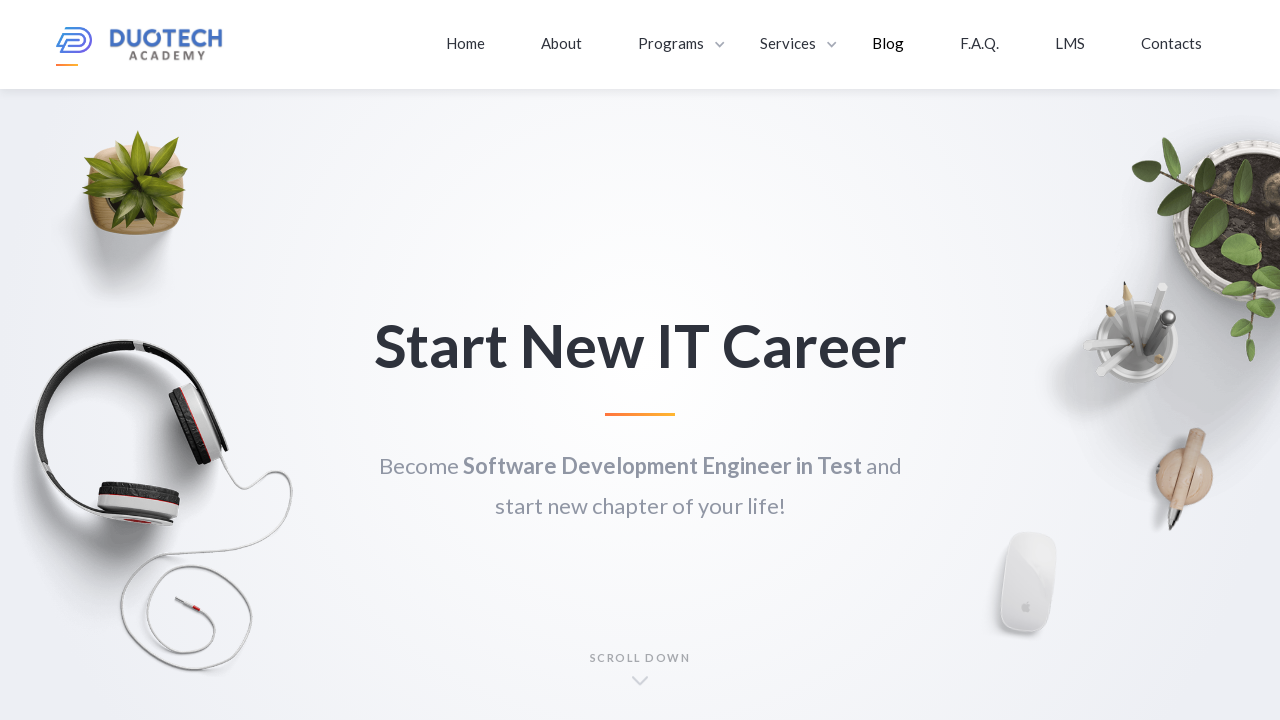

Retrieved text from link: Home
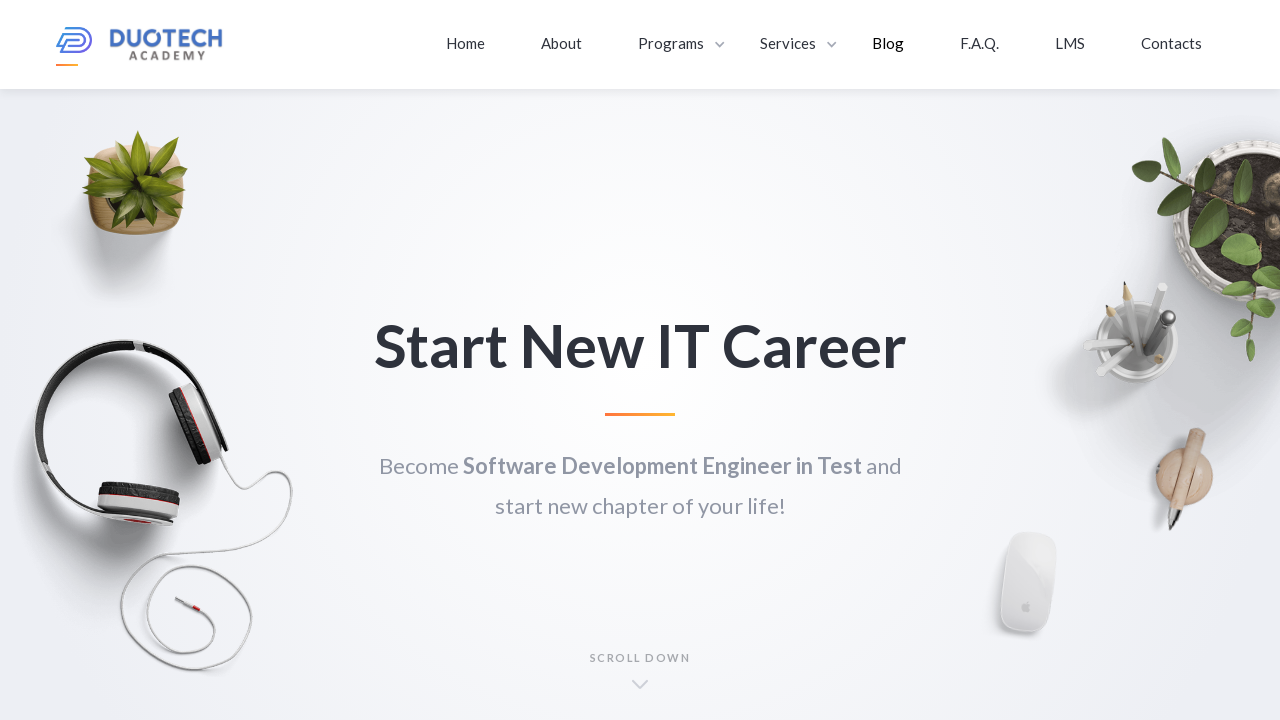

Retrieved text from link: About
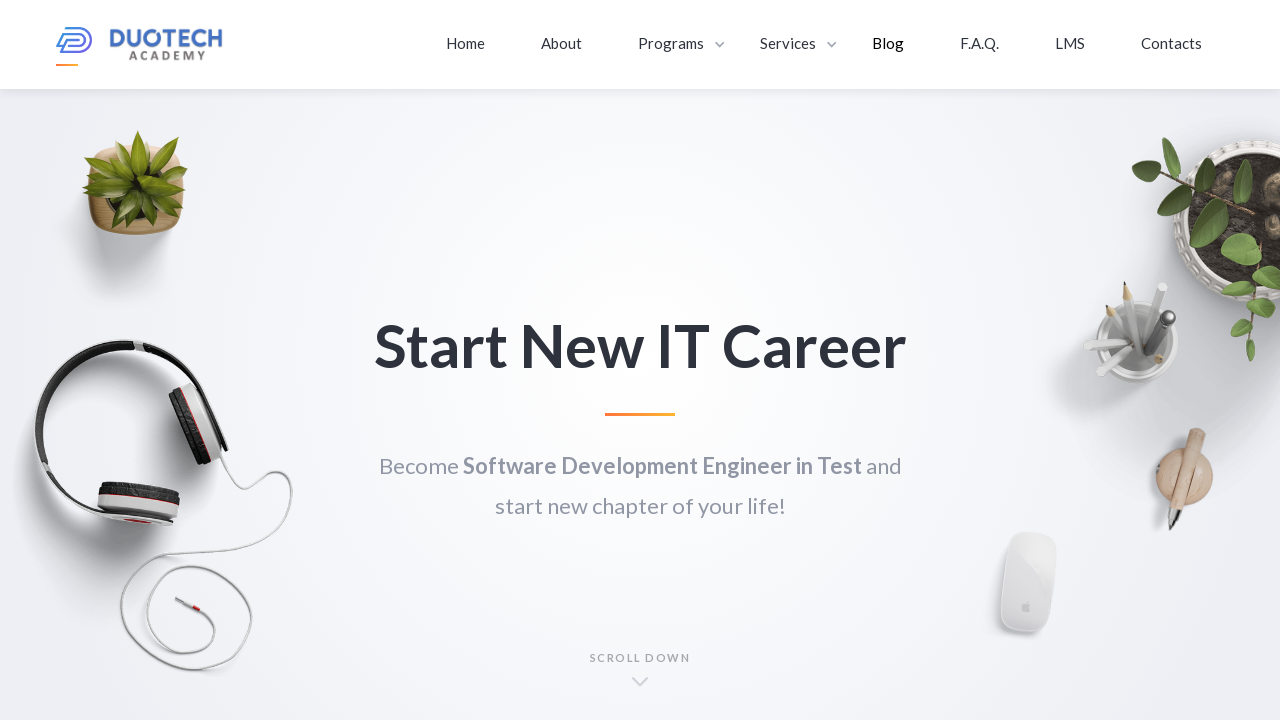

Retrieved text from link: SDET QA
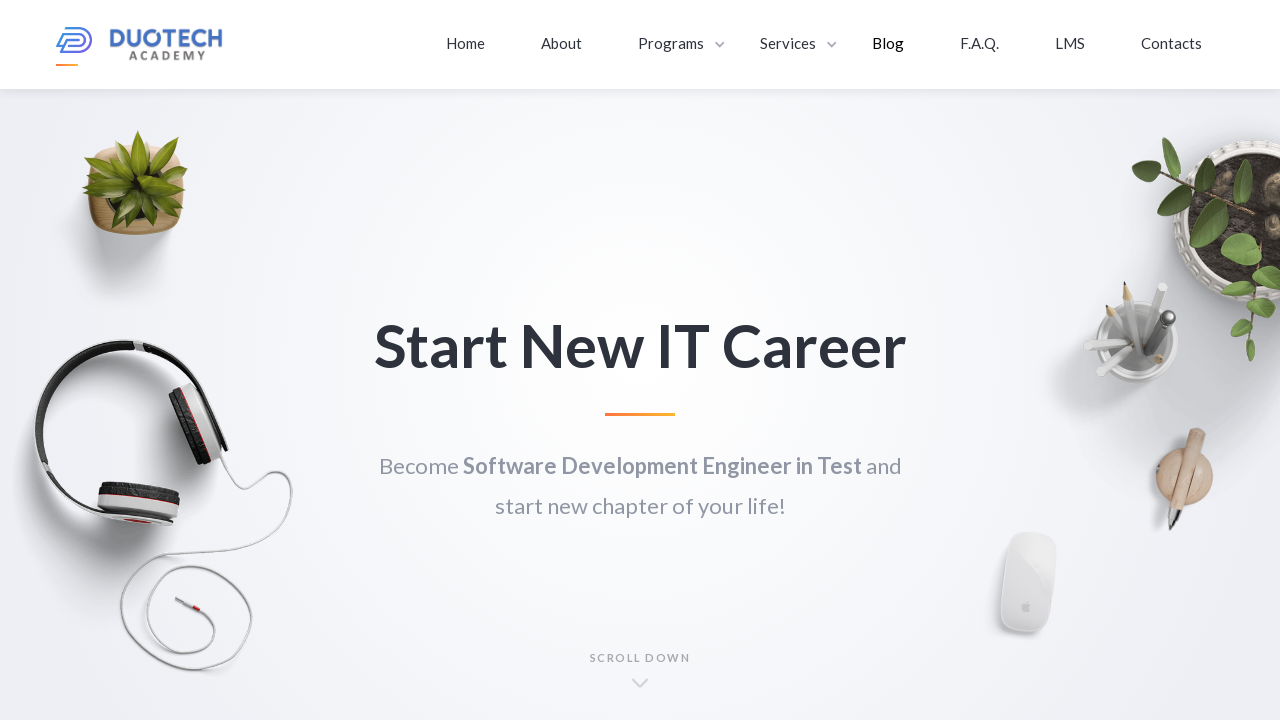

Retrieved text from link: Self-Paced SDET QA
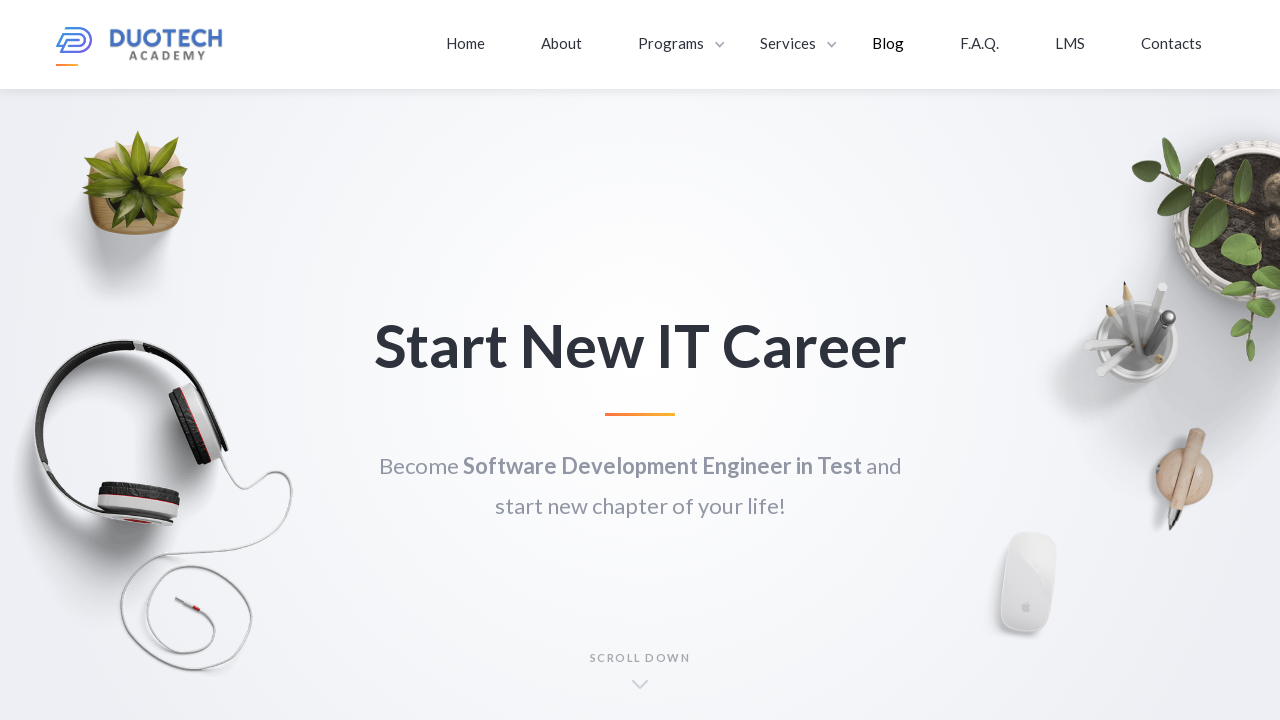

Retrieved text from link: Software Development
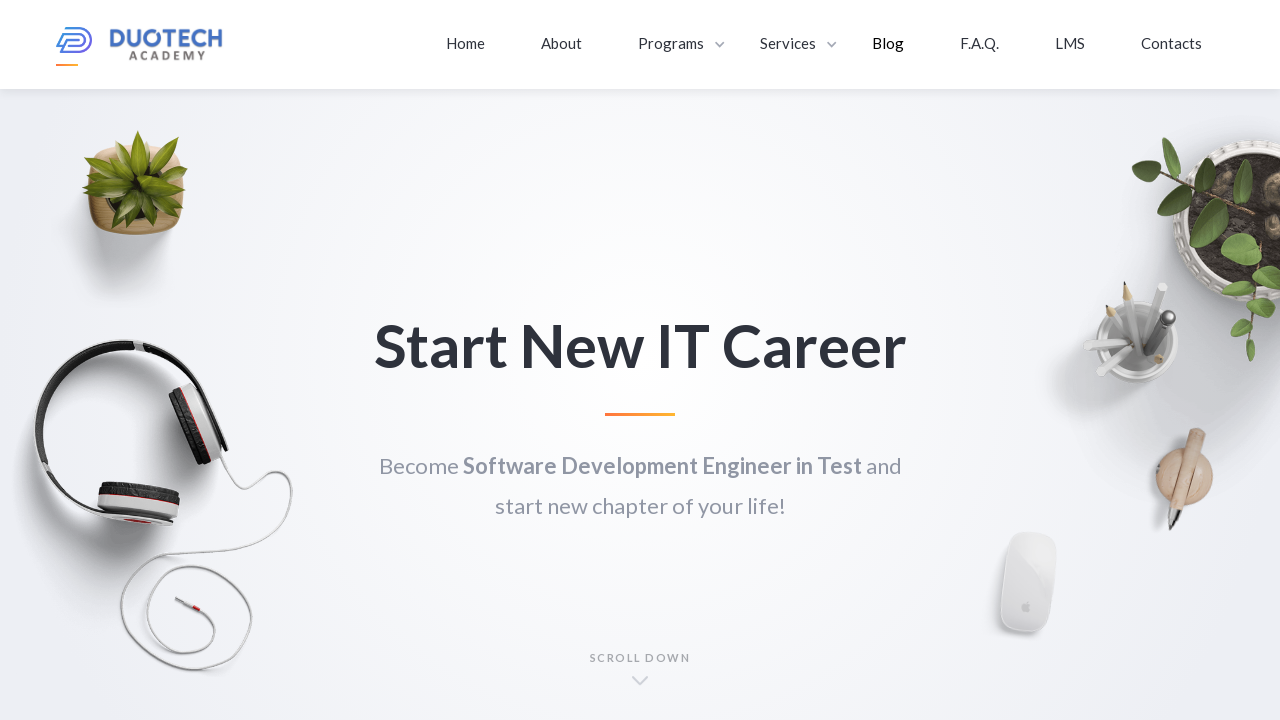

Retrieved text from link: Mobile Apps Development
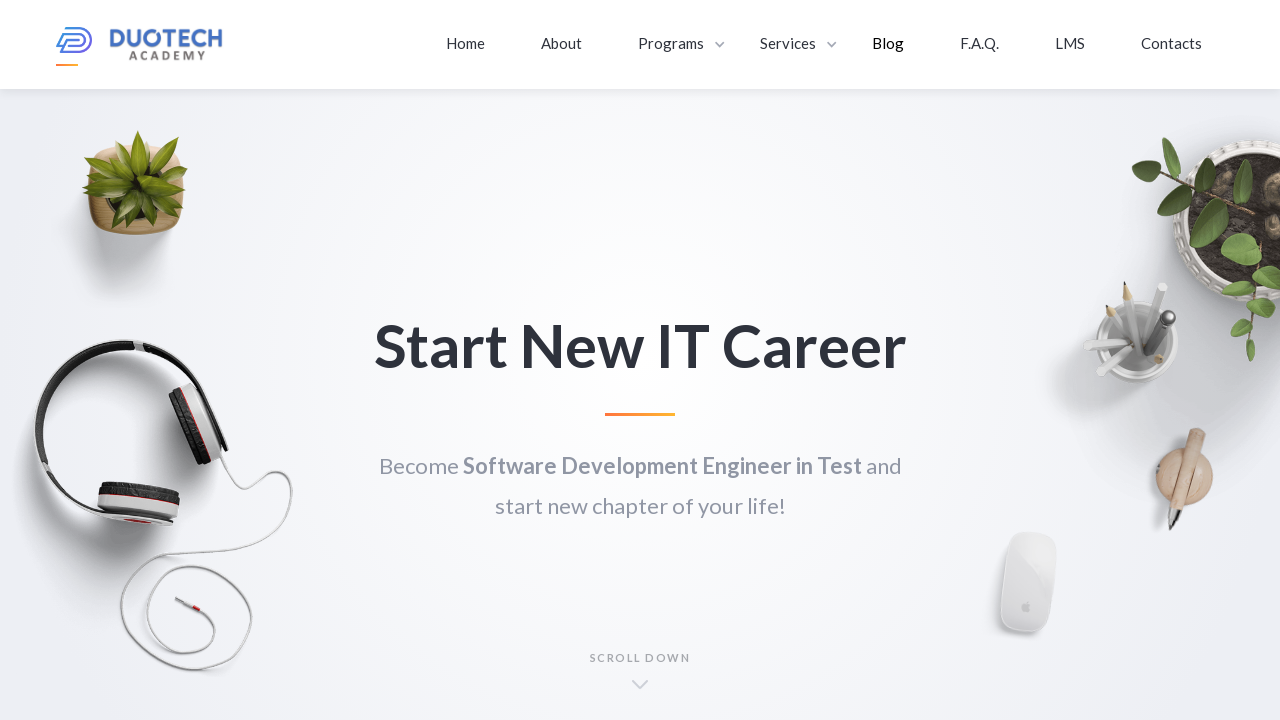

Retrieved text from link: Logo & Brand Identity
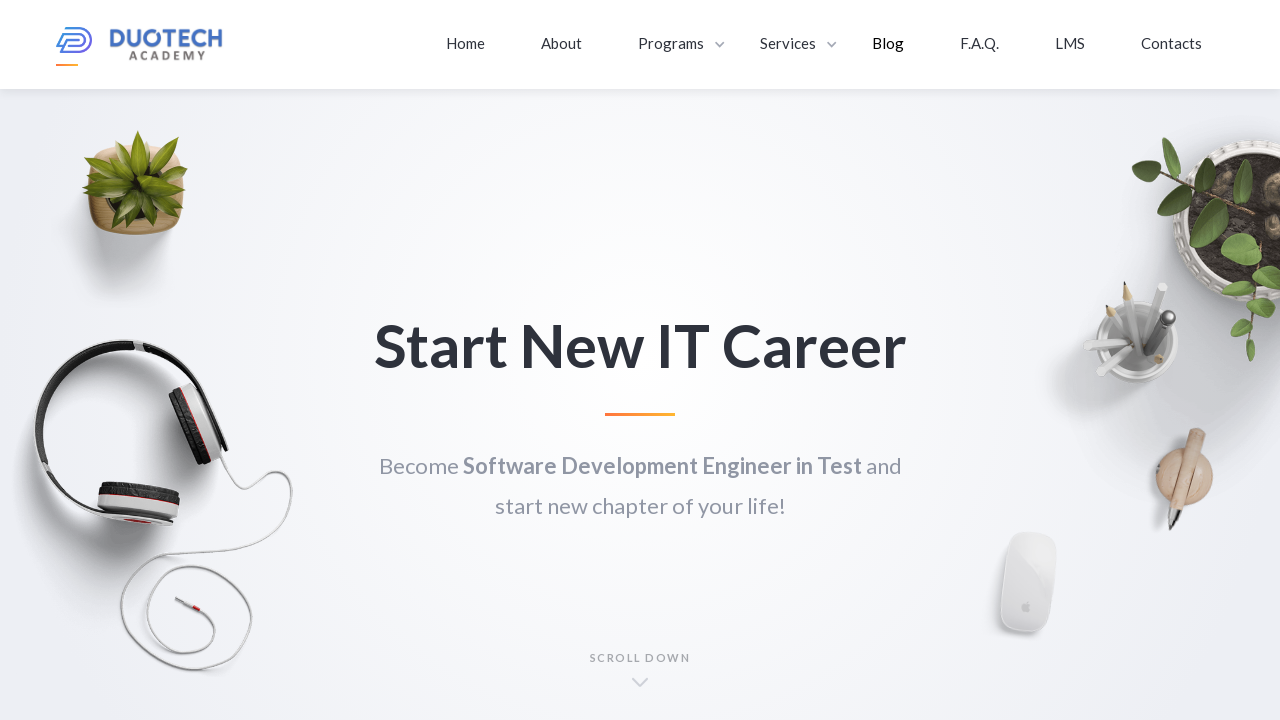

Retrieved text from link: Cinematography
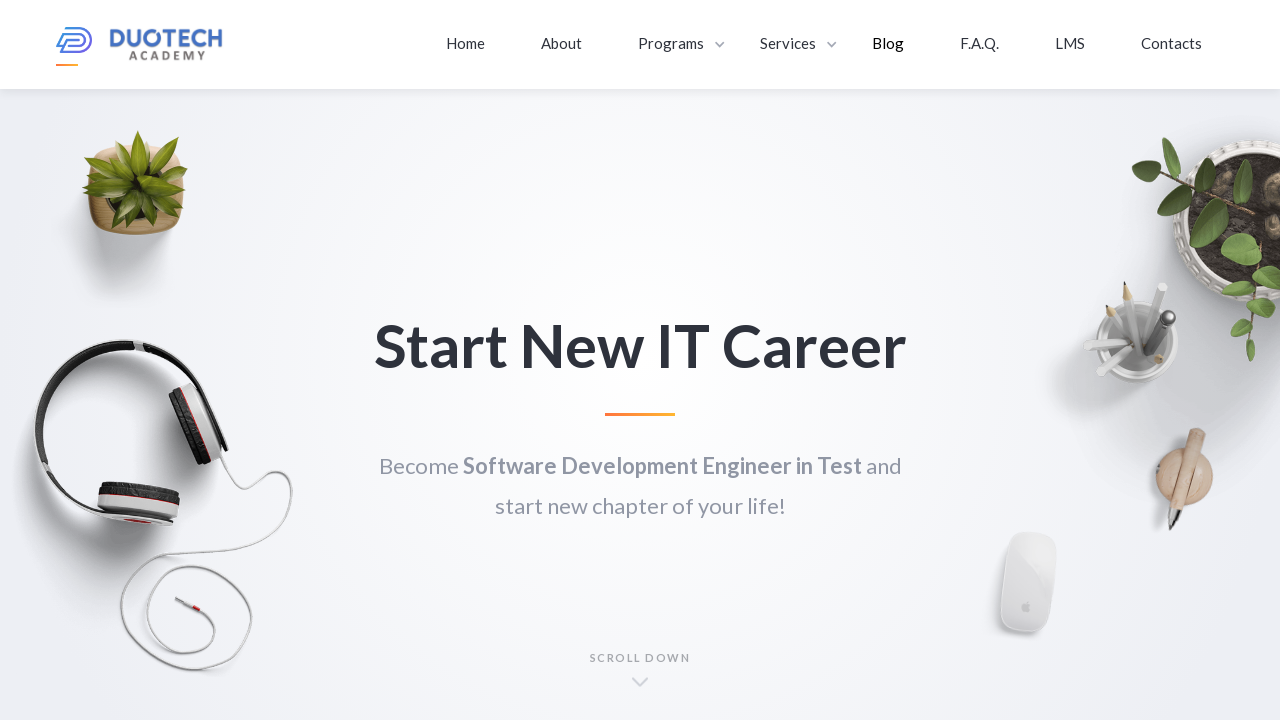

Retrieved text from link: Blog
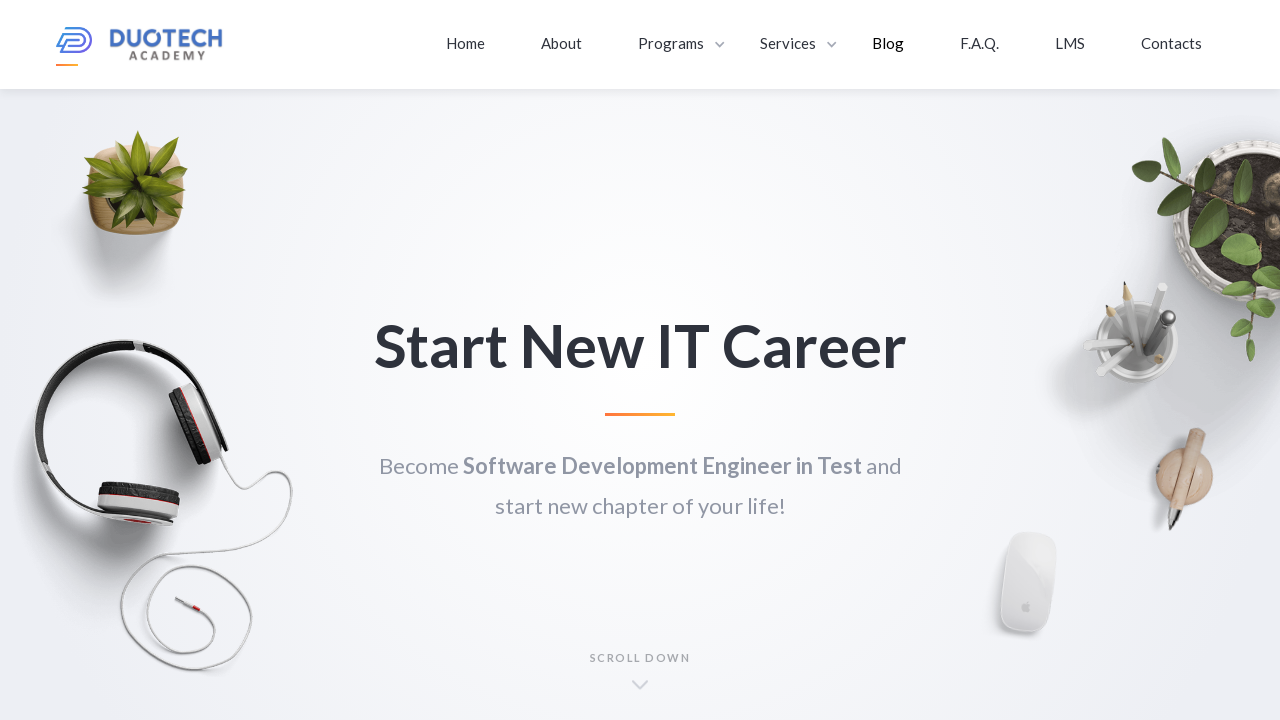

Retrieved text from link: F.A.Q.
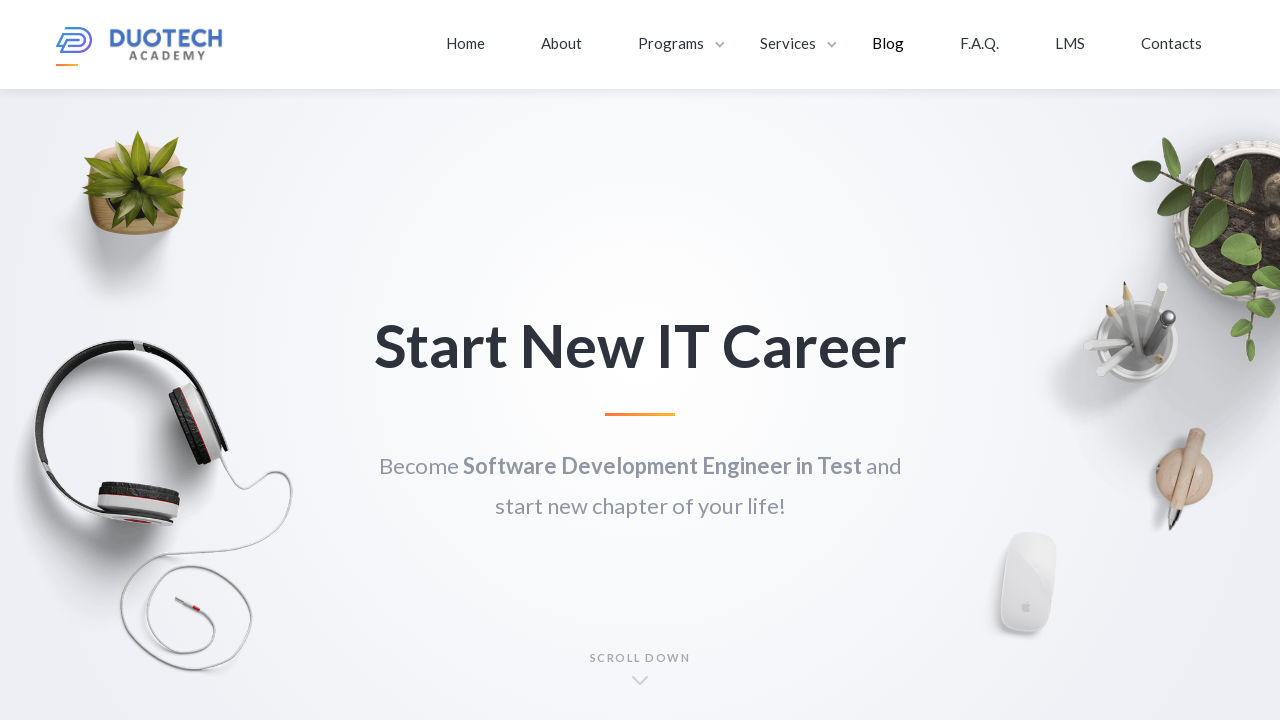

Retrieved text from link: LMS
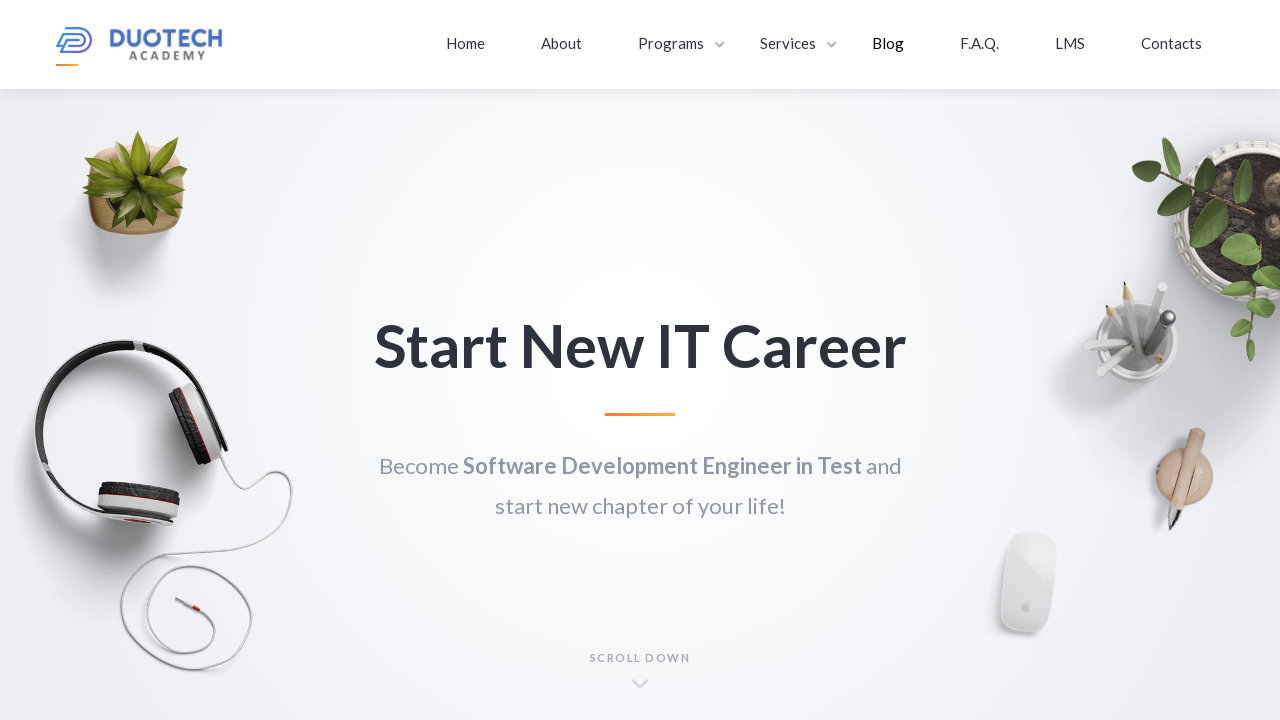

Retrieved text from link: Contacts
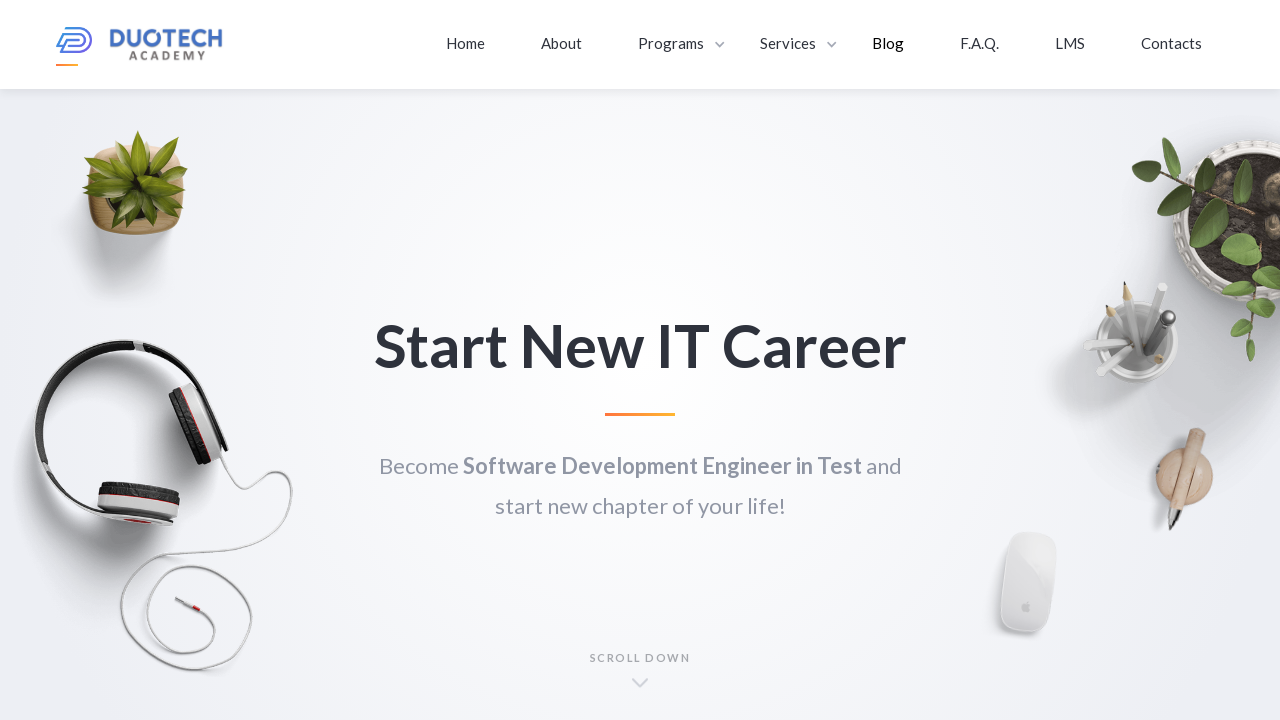

Retrieved text from link: SCROLL DOWN
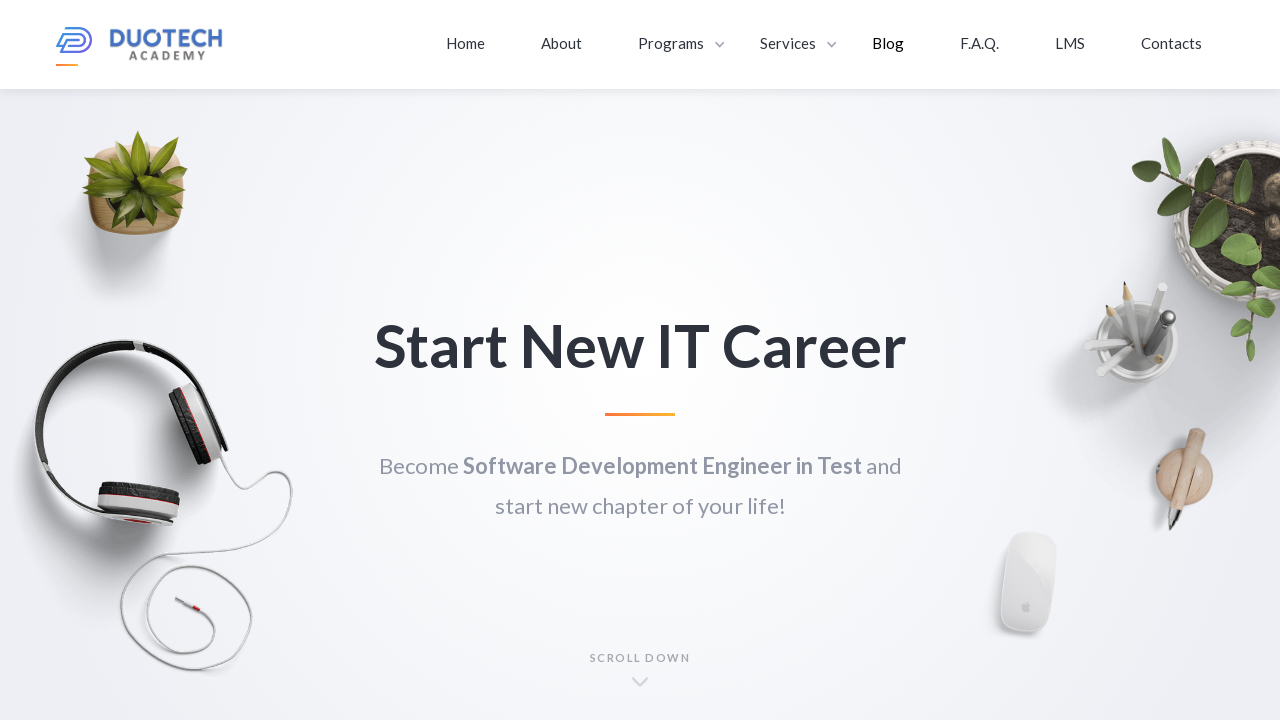

Retrieved text from link: LEARN MORE
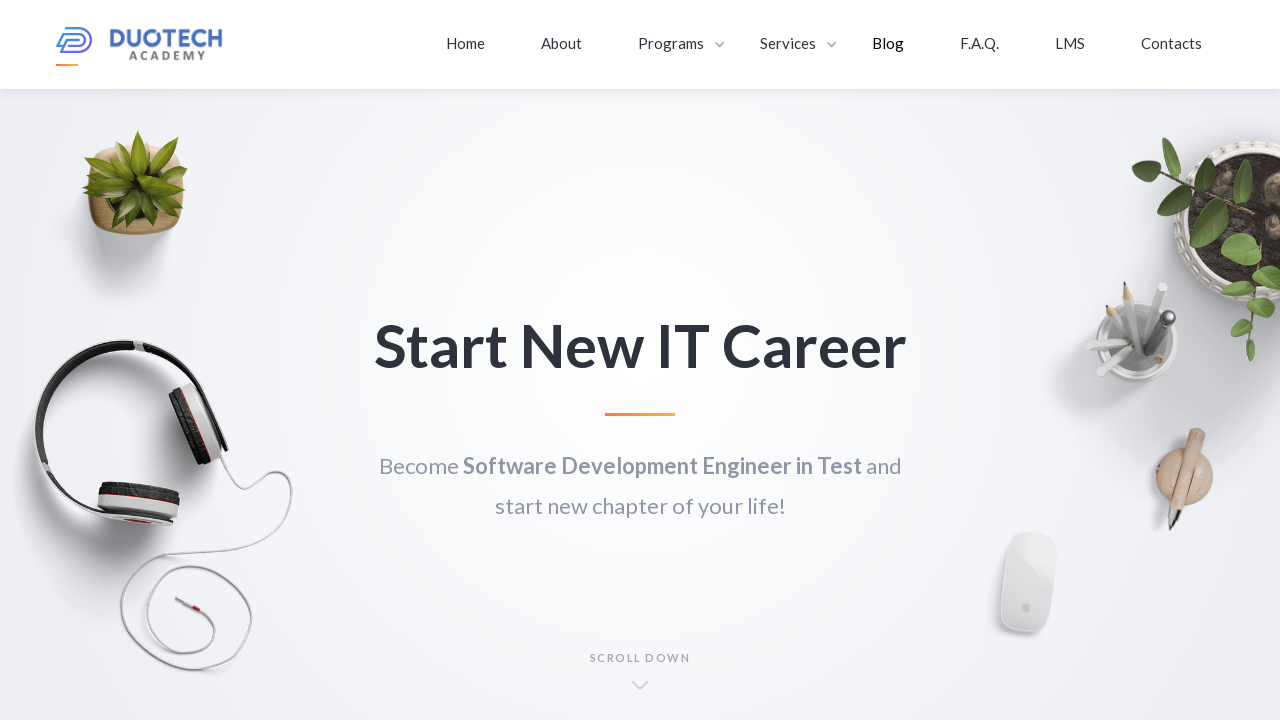

Retrieved text from link: Learn More
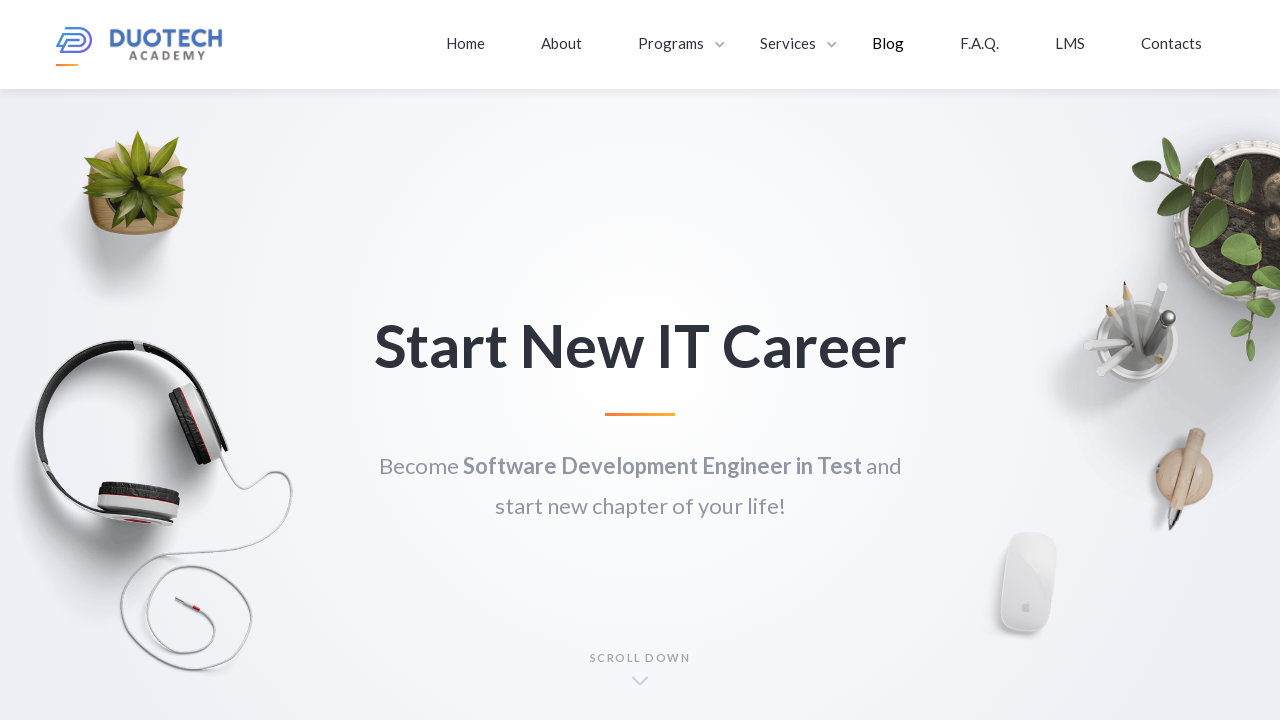

Retrieved text from link: Duonotary
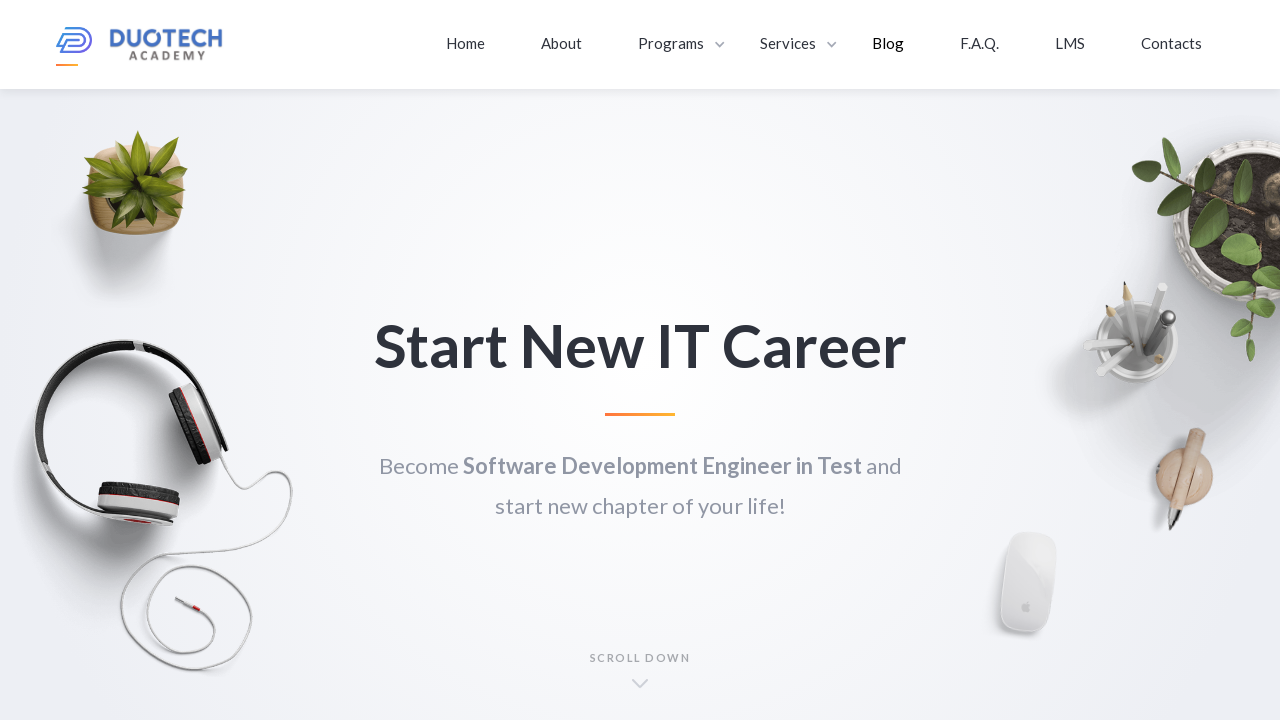

Retrieved text from link: 
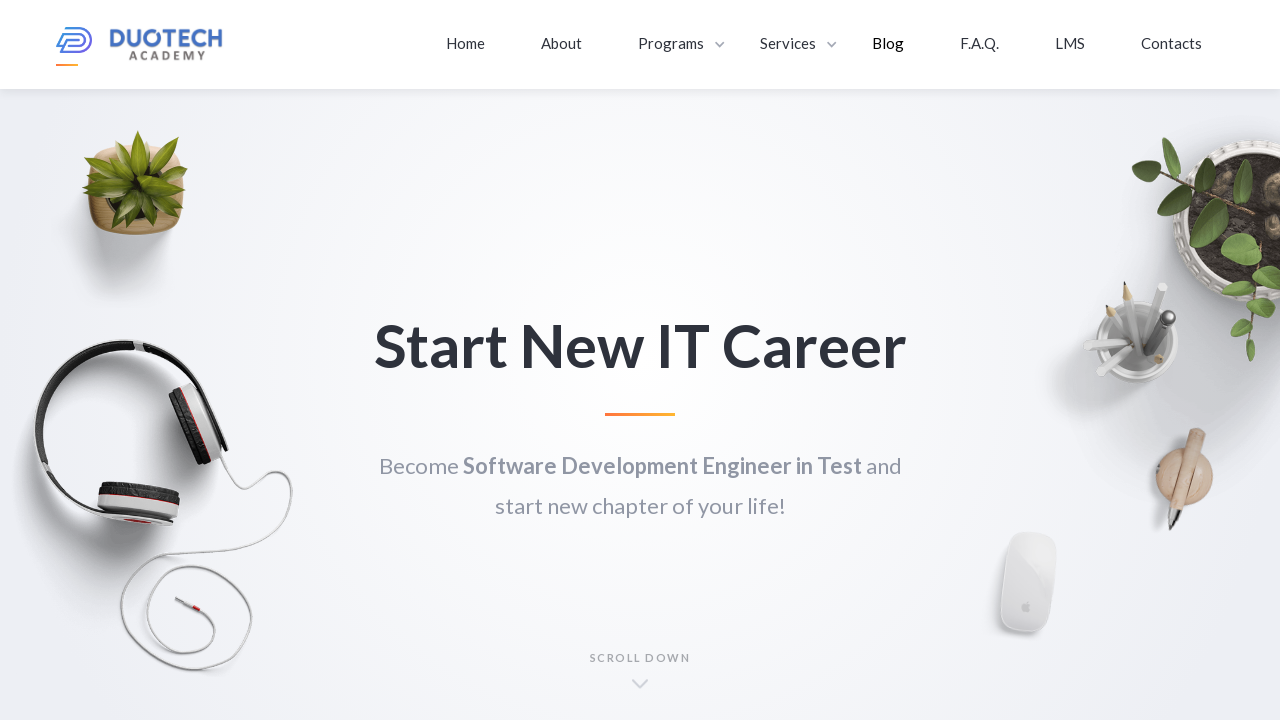

Retrieved text from link: Read More
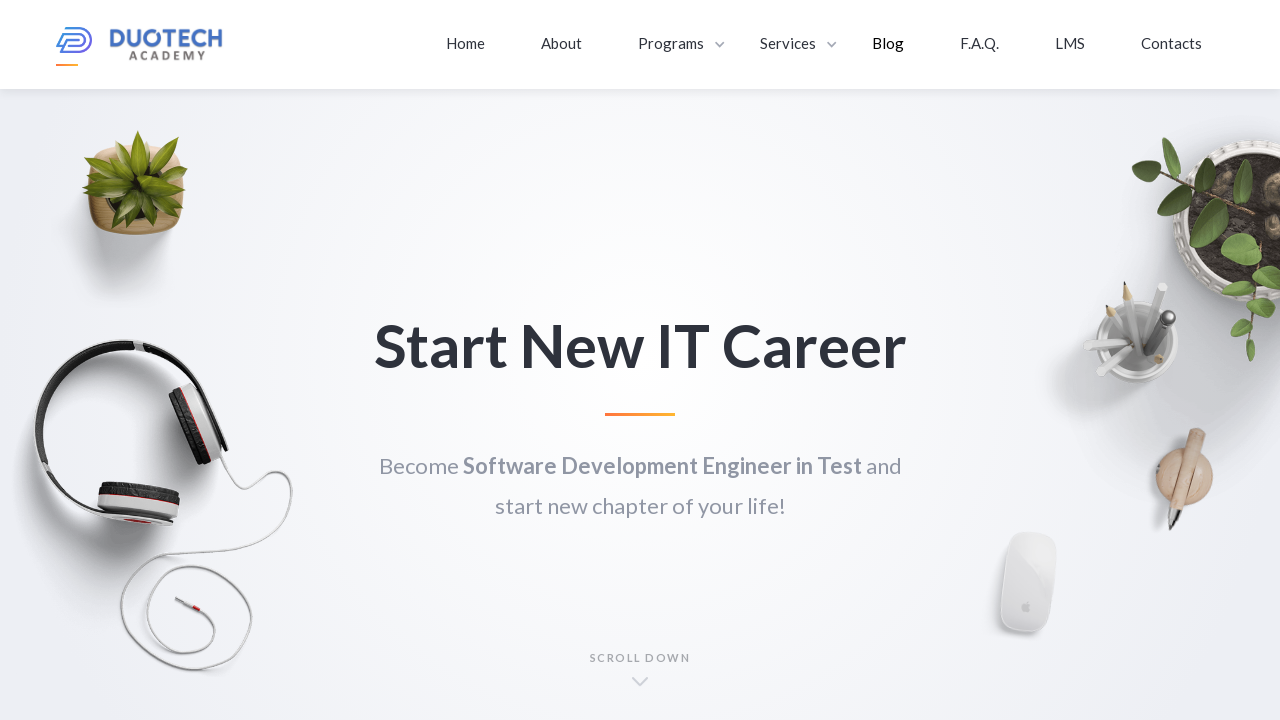

Retrieved text from link: 
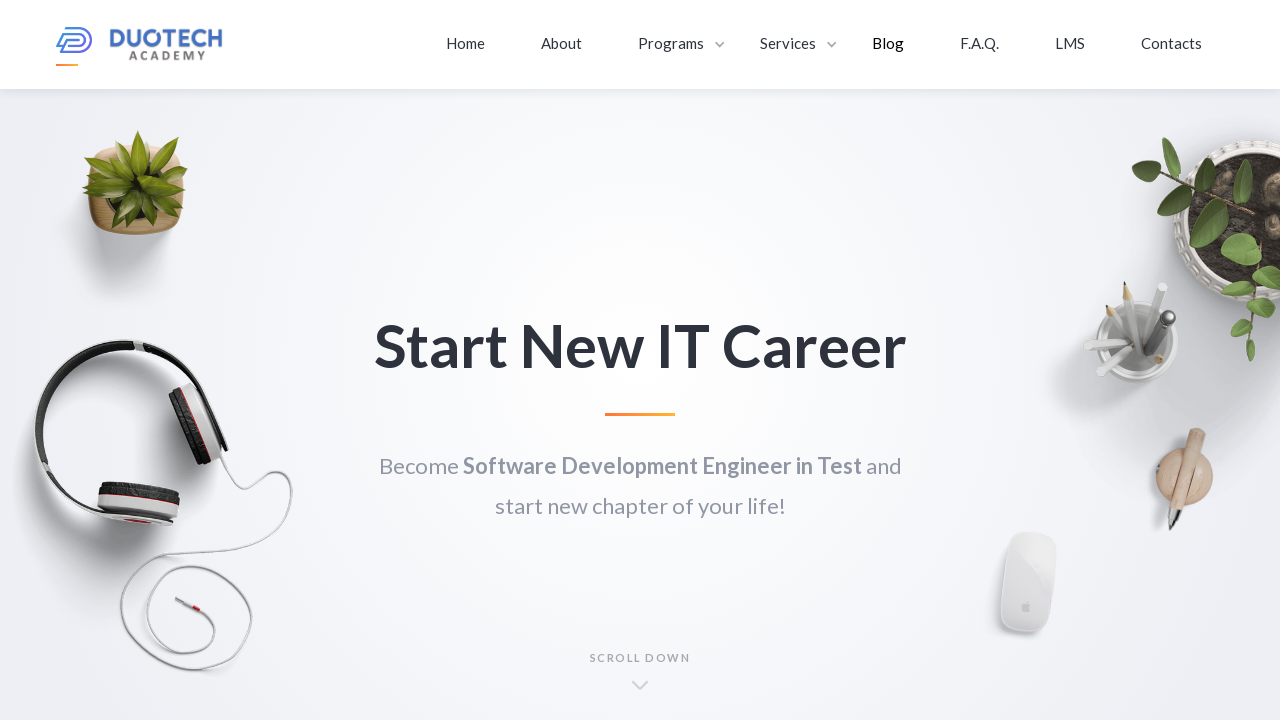

Retrieved text from link: Read More
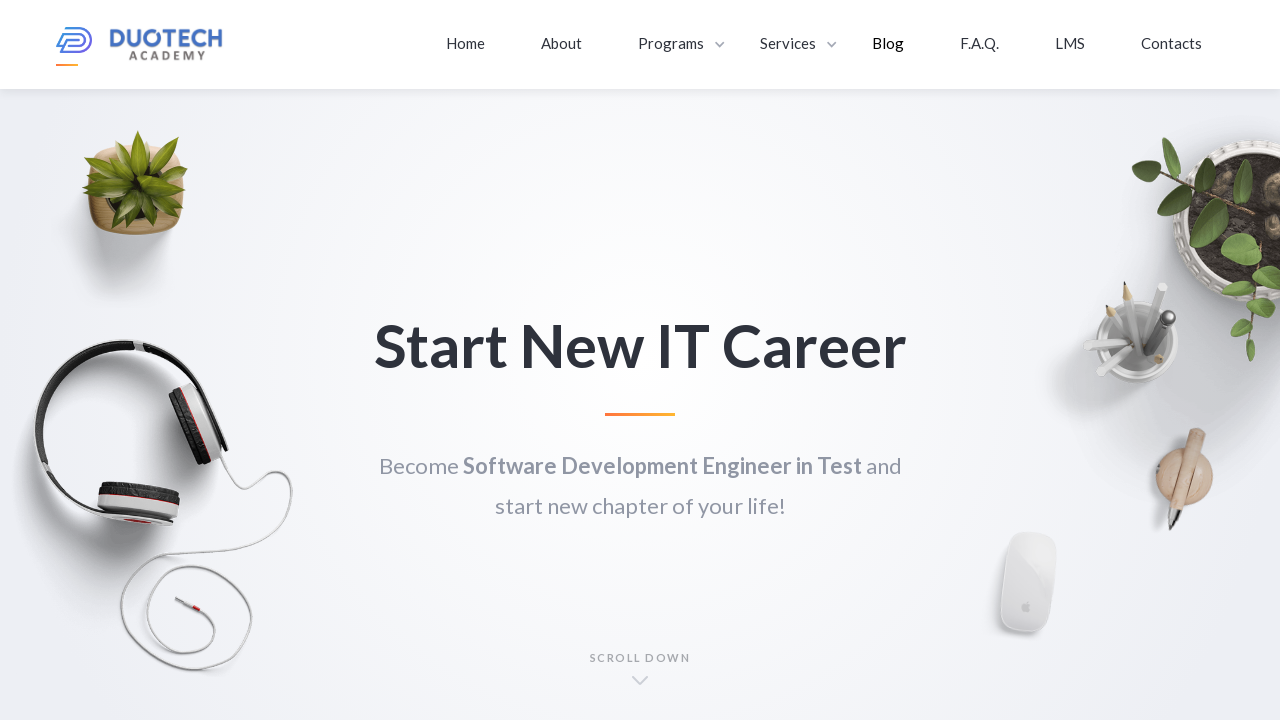

Retrieved text from link: 
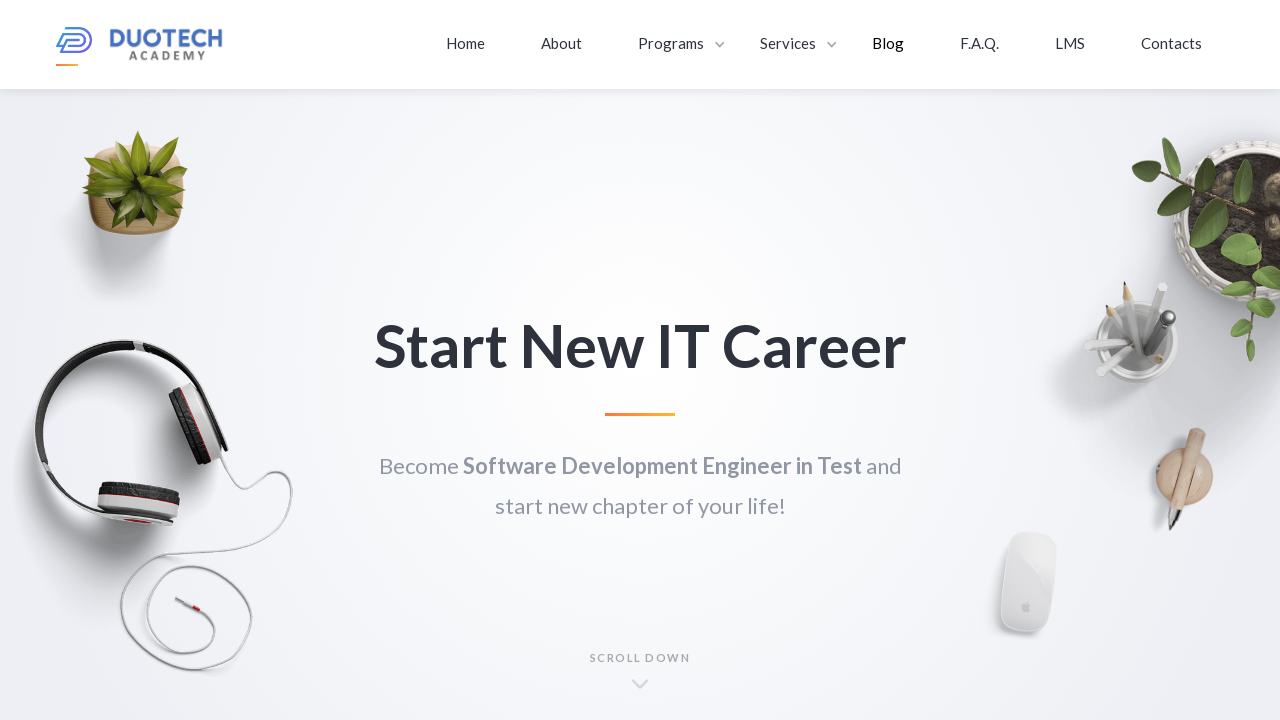

Retrieved text from link: Read More
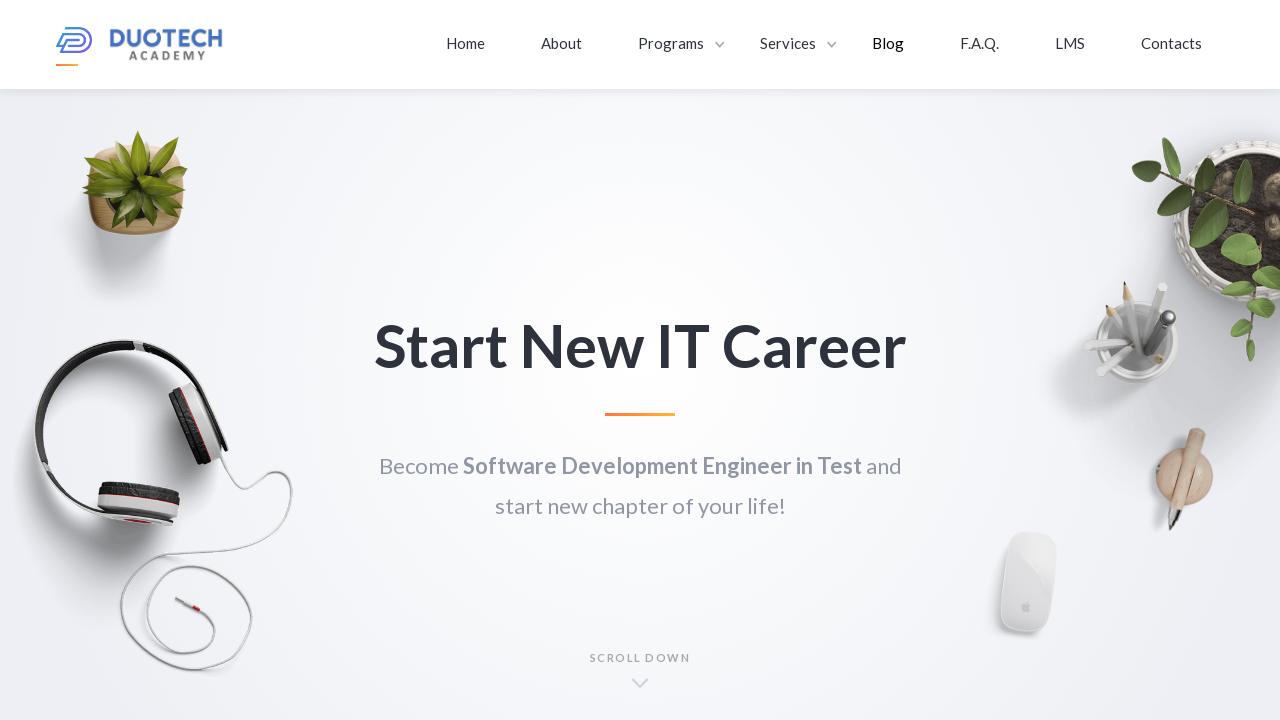

Retrieved text from link: 
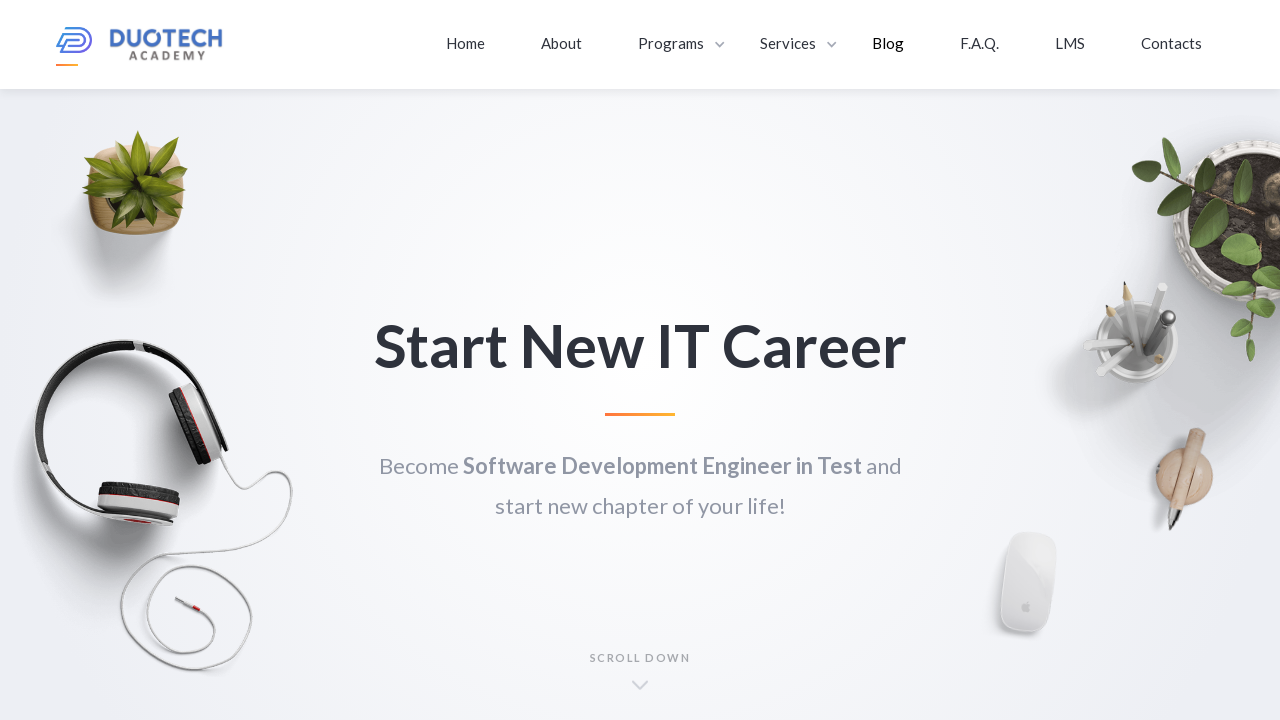

Retrieved text from link: 
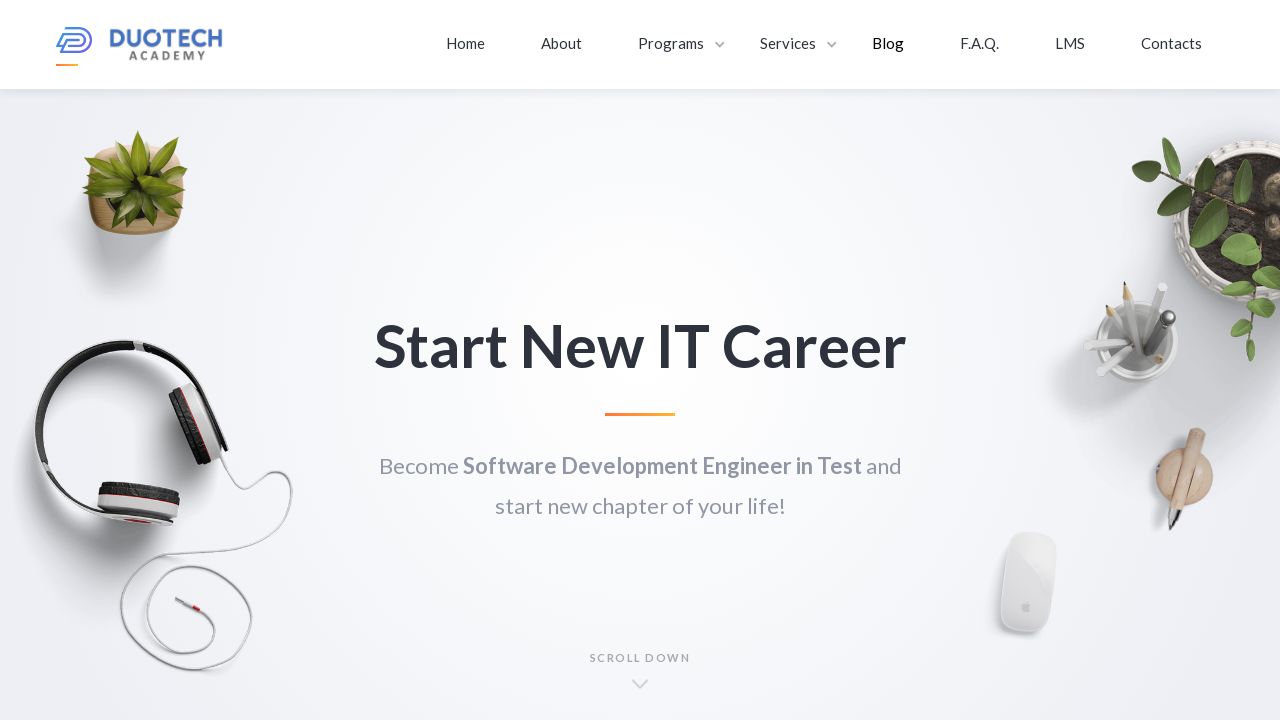

Retrieved text from link: 
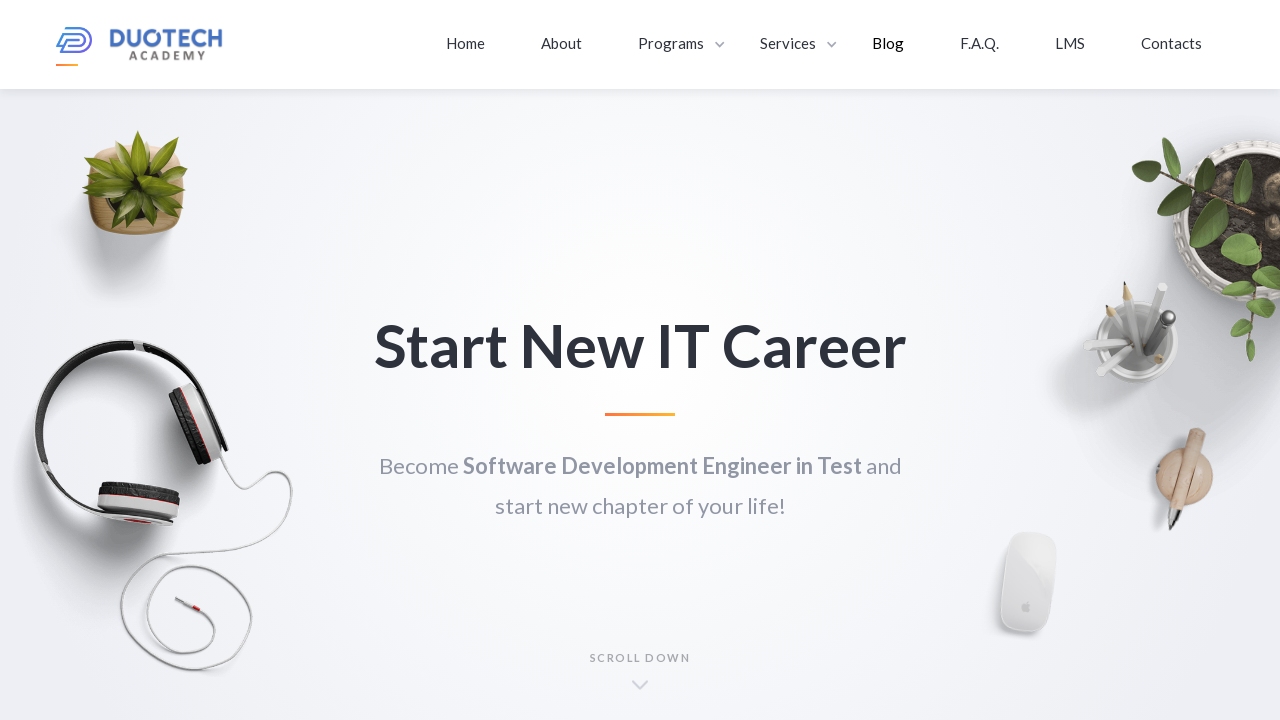

Retrieved text from link: 
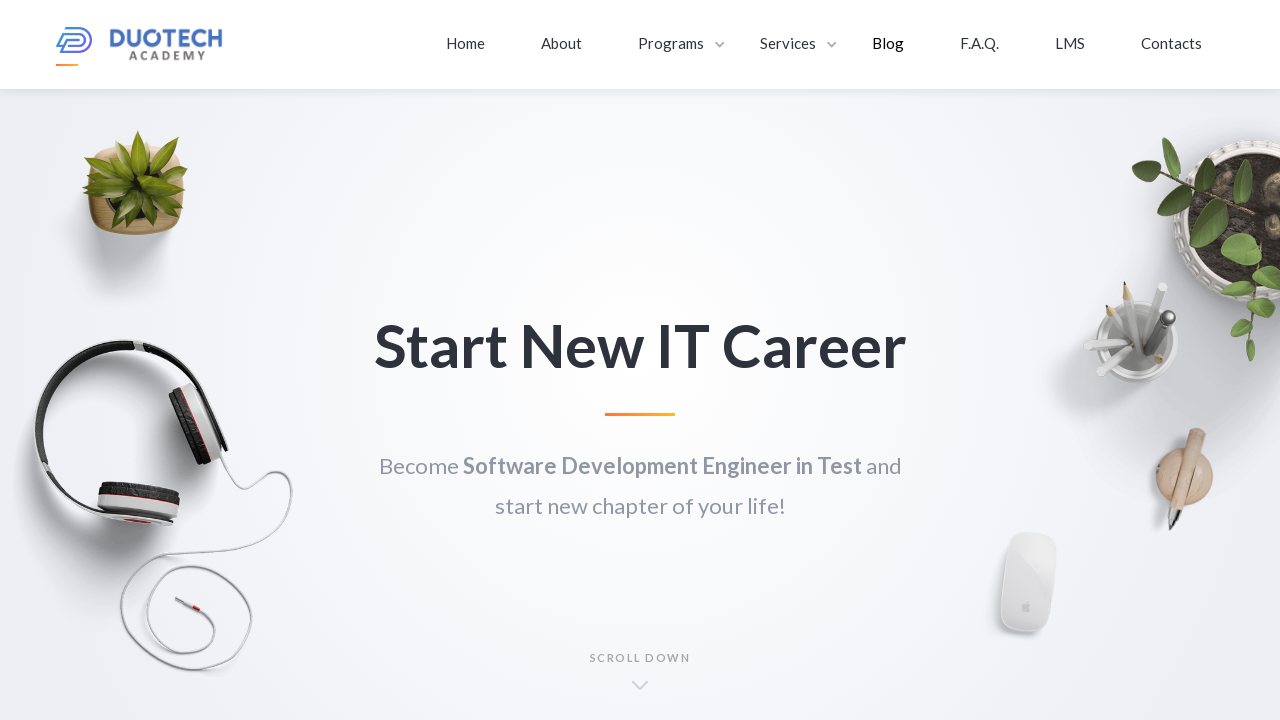

Retrieved text from link: 
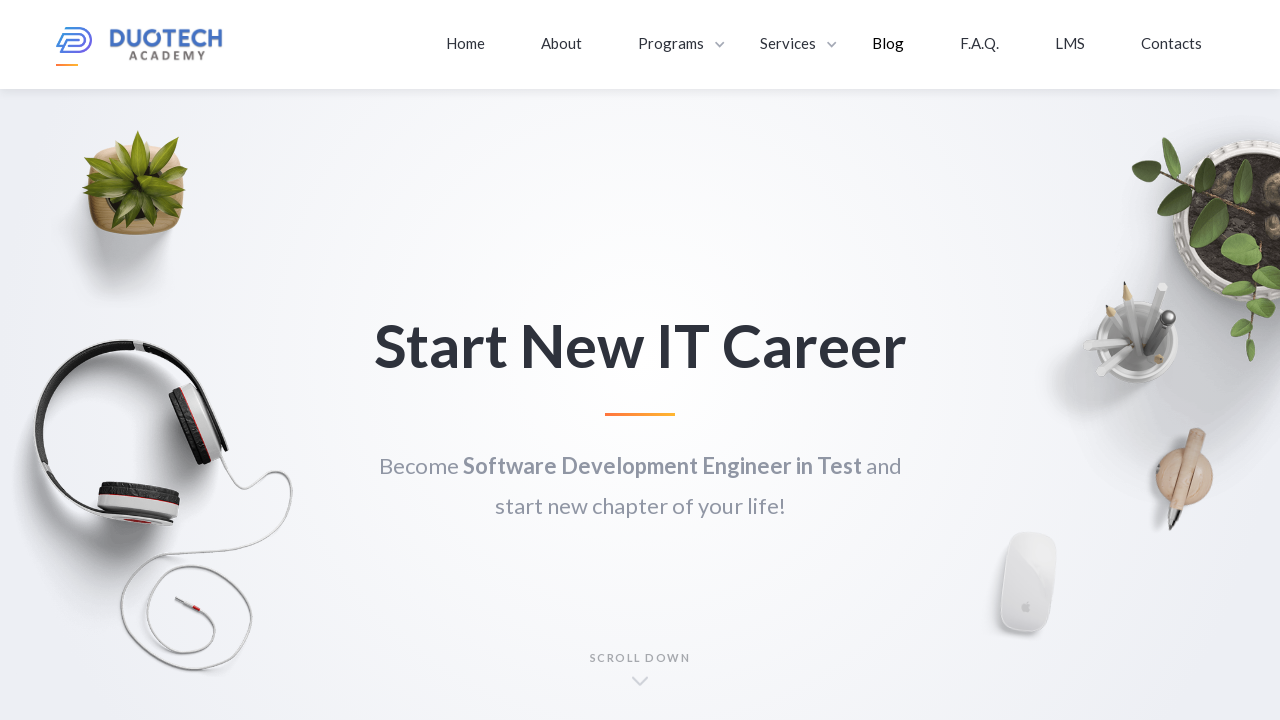

Retrieved text from link: Enroll Now
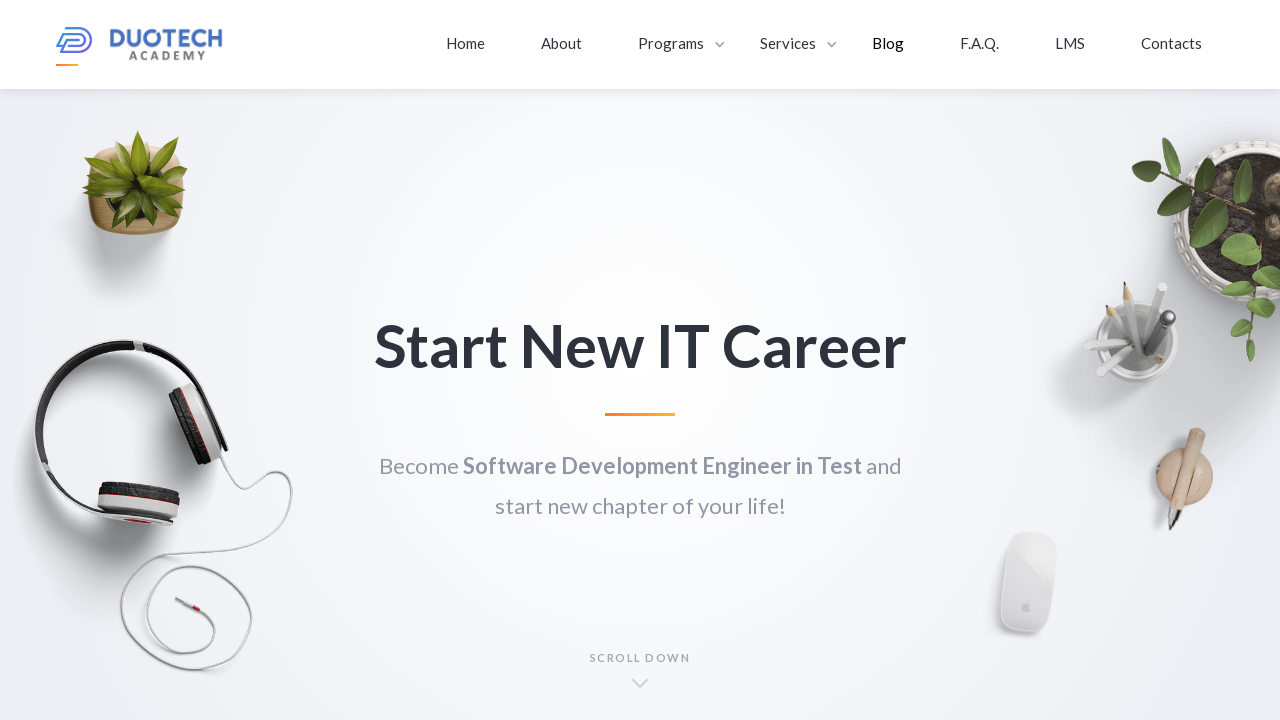

Retrieved text from link: 
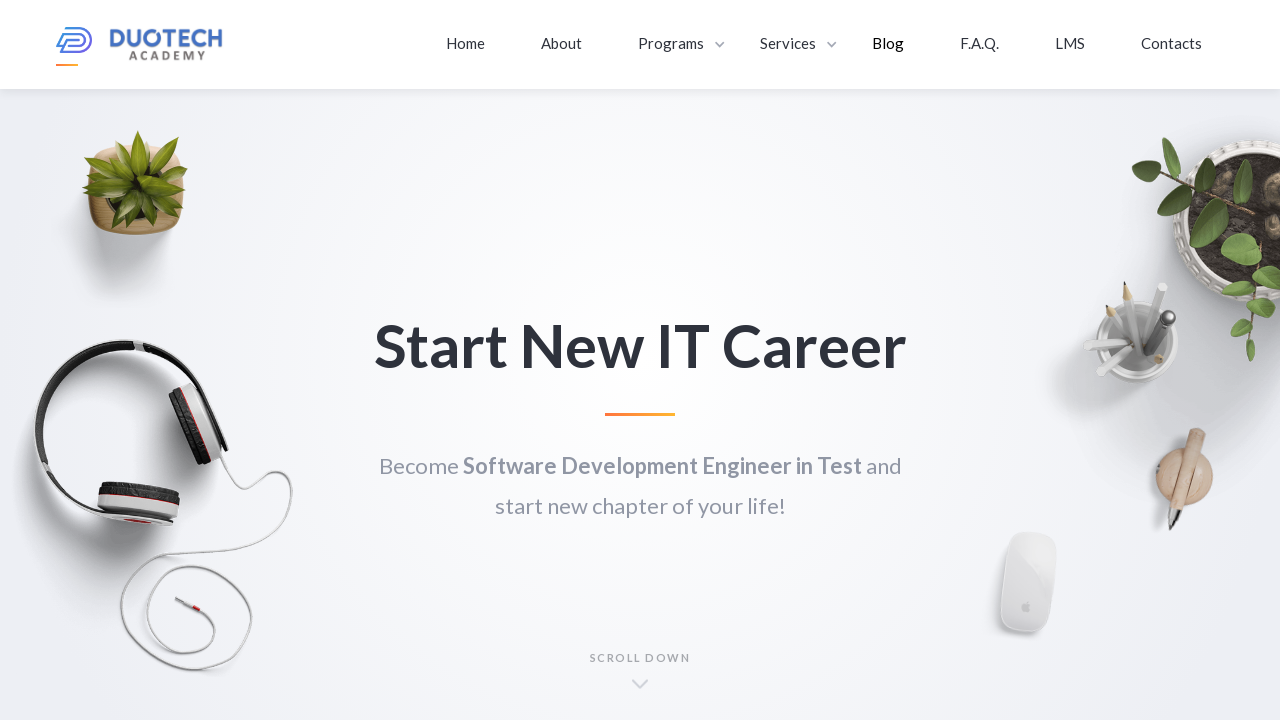

Retrieved text from link: Home
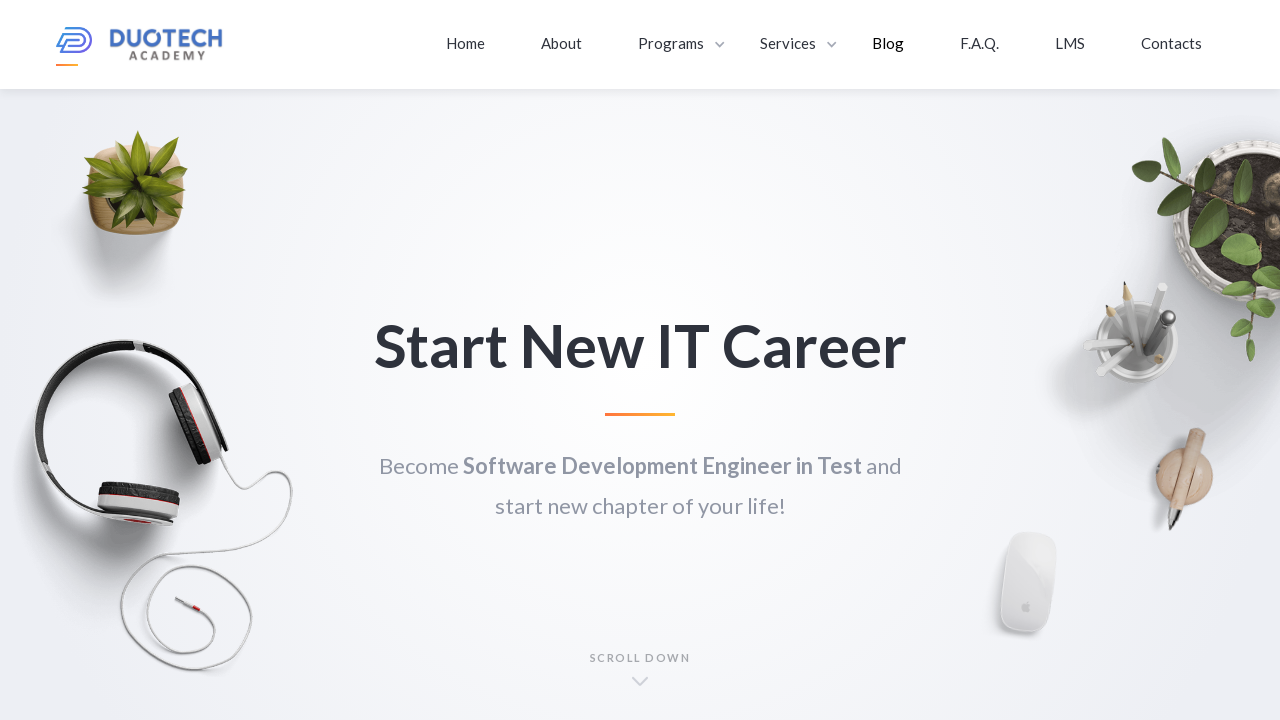

Retrieved text from link: SDET
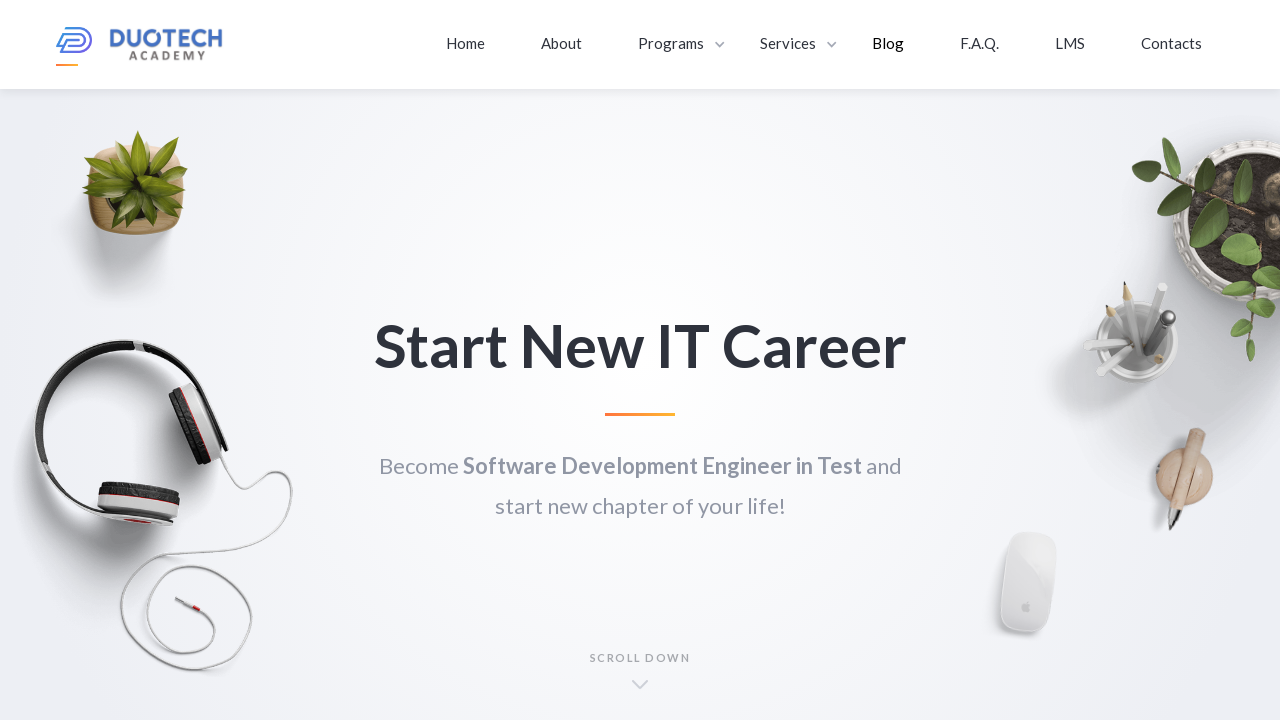

Retrieved text from link: BSA
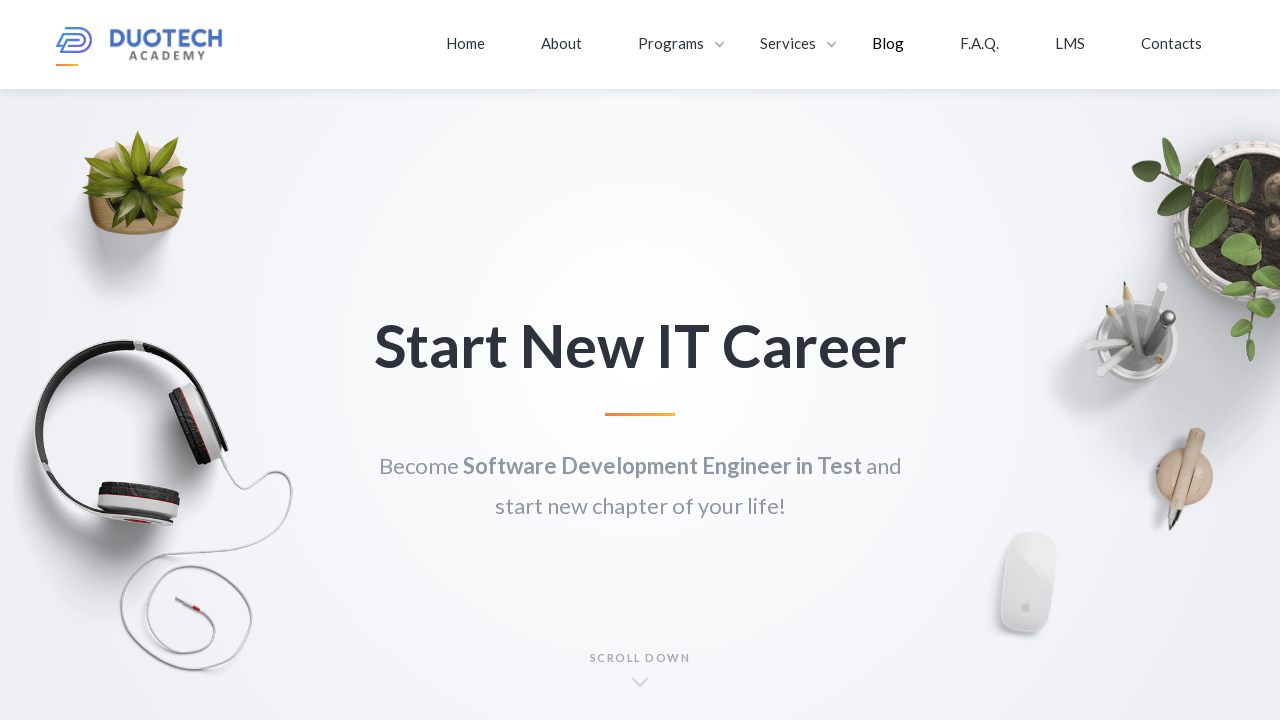

Retrieved text from link: Blog
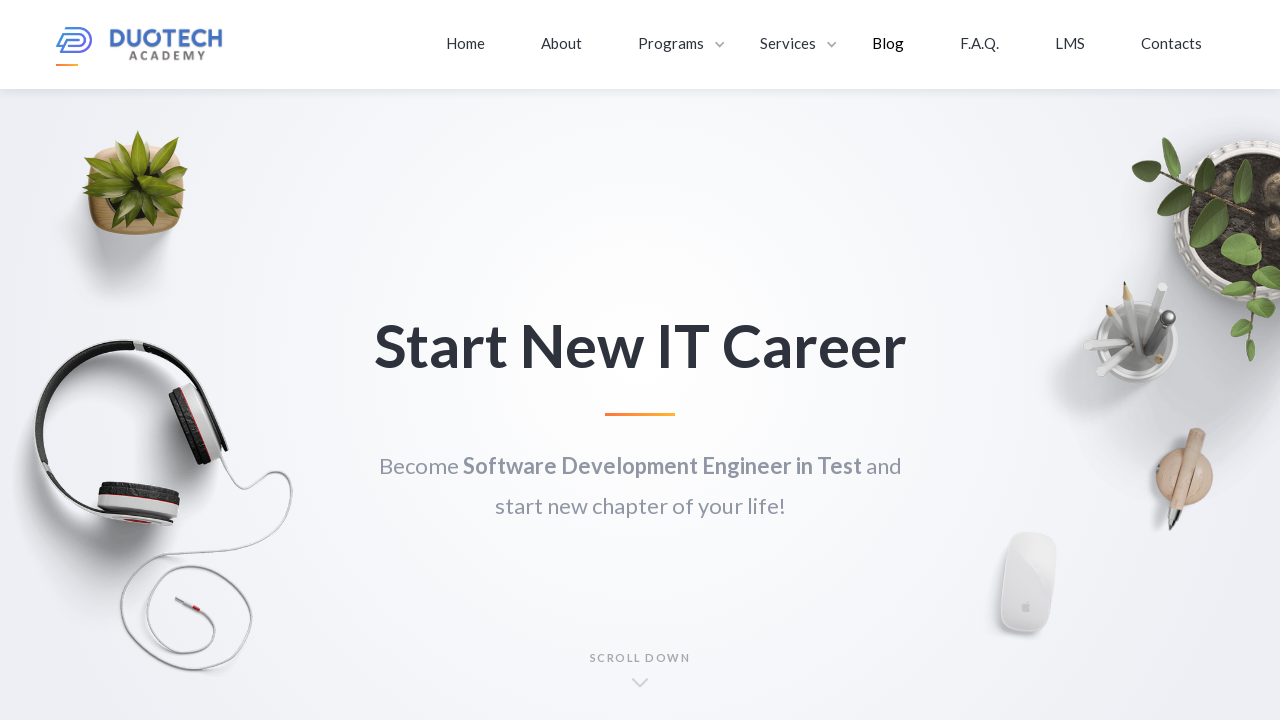

Retrieved text from link: FAQ
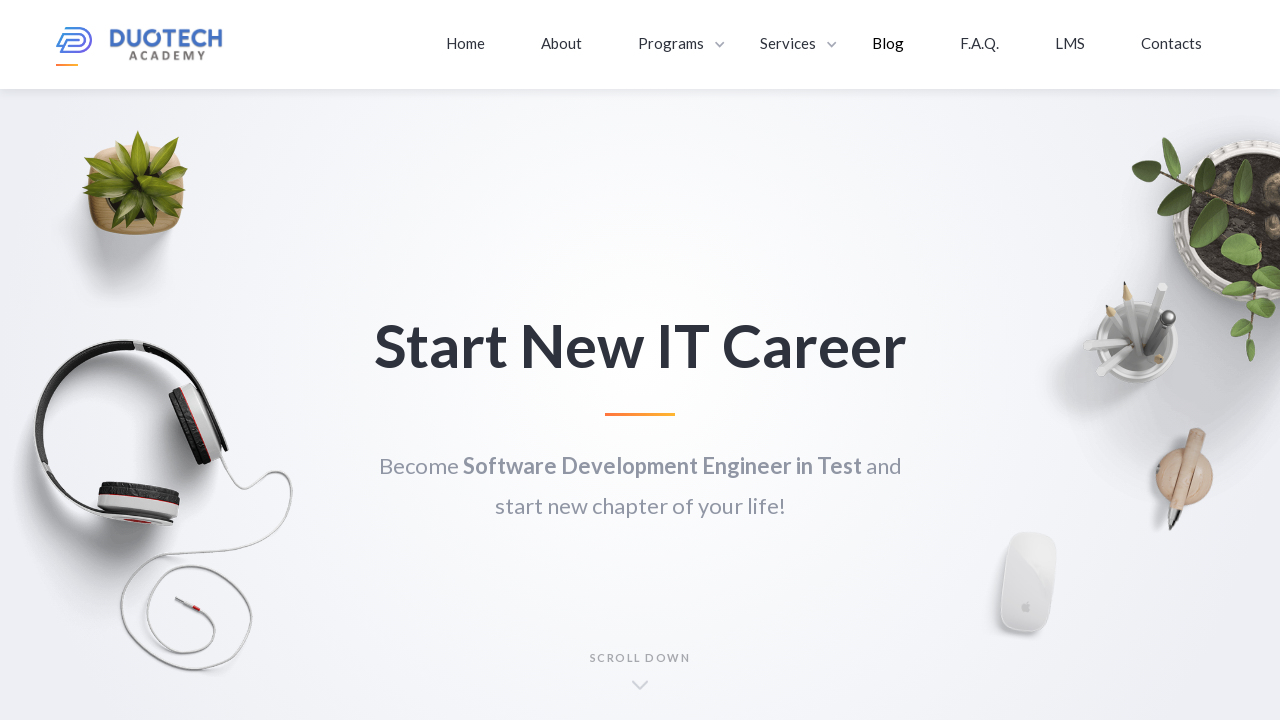

Retrieved text from link: Contact
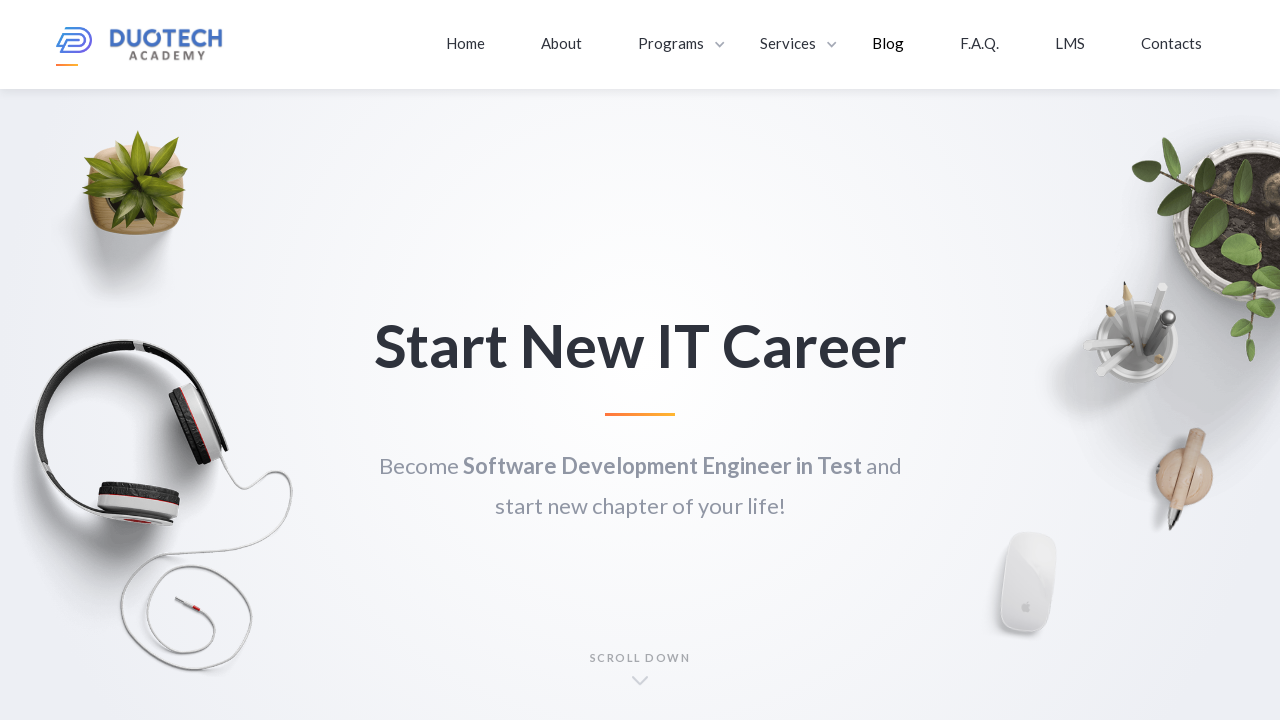

Retrieved text from link: About
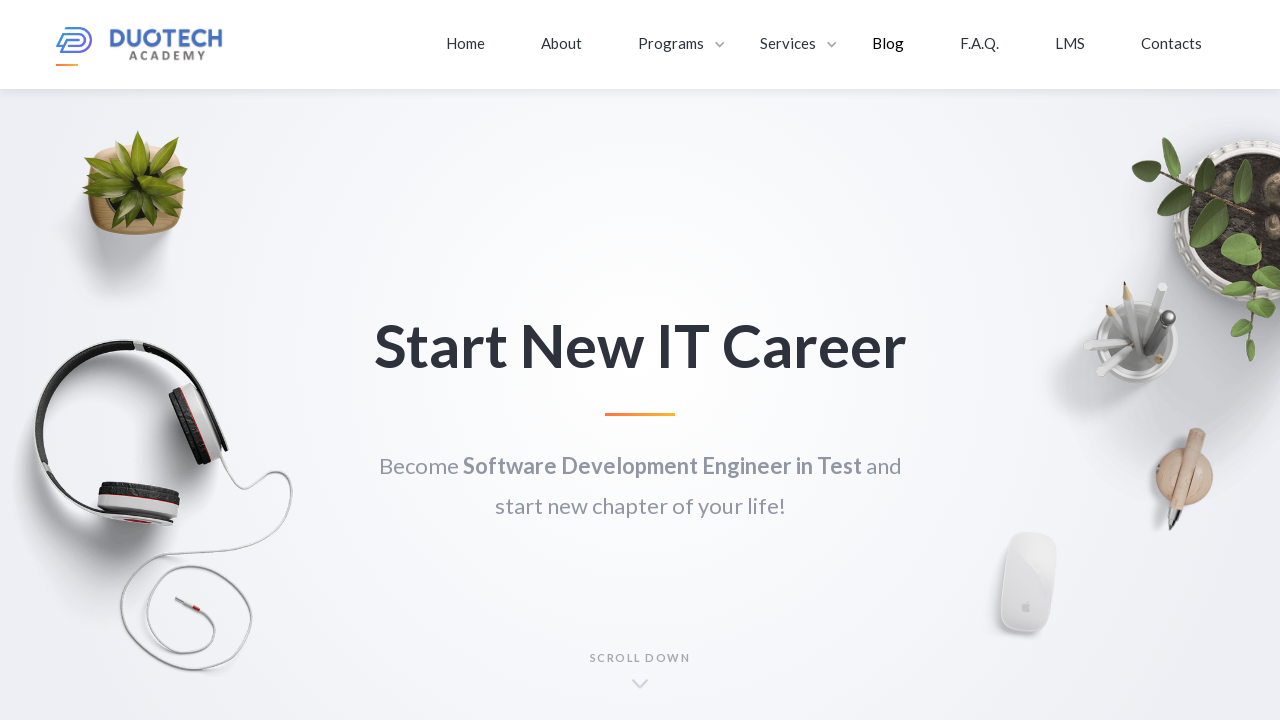

Retrieved text from link: info@duotech.io
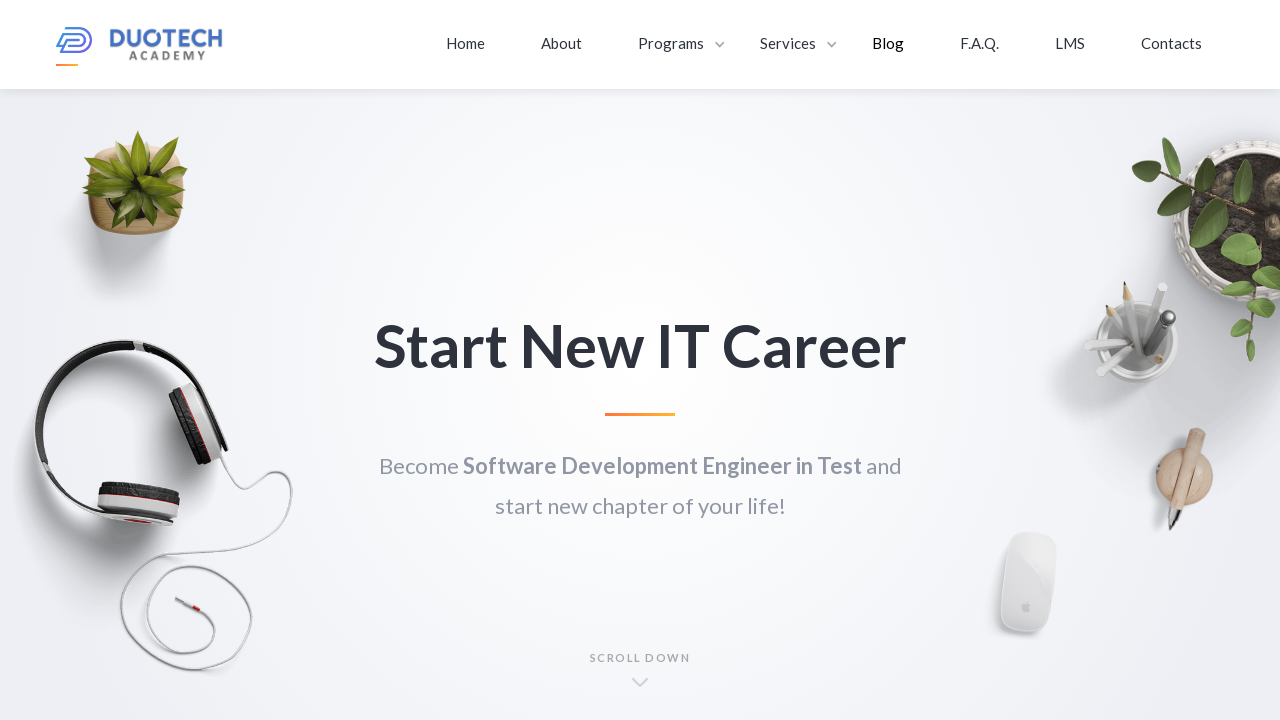

Located all iframes on the page - found 0 iframes
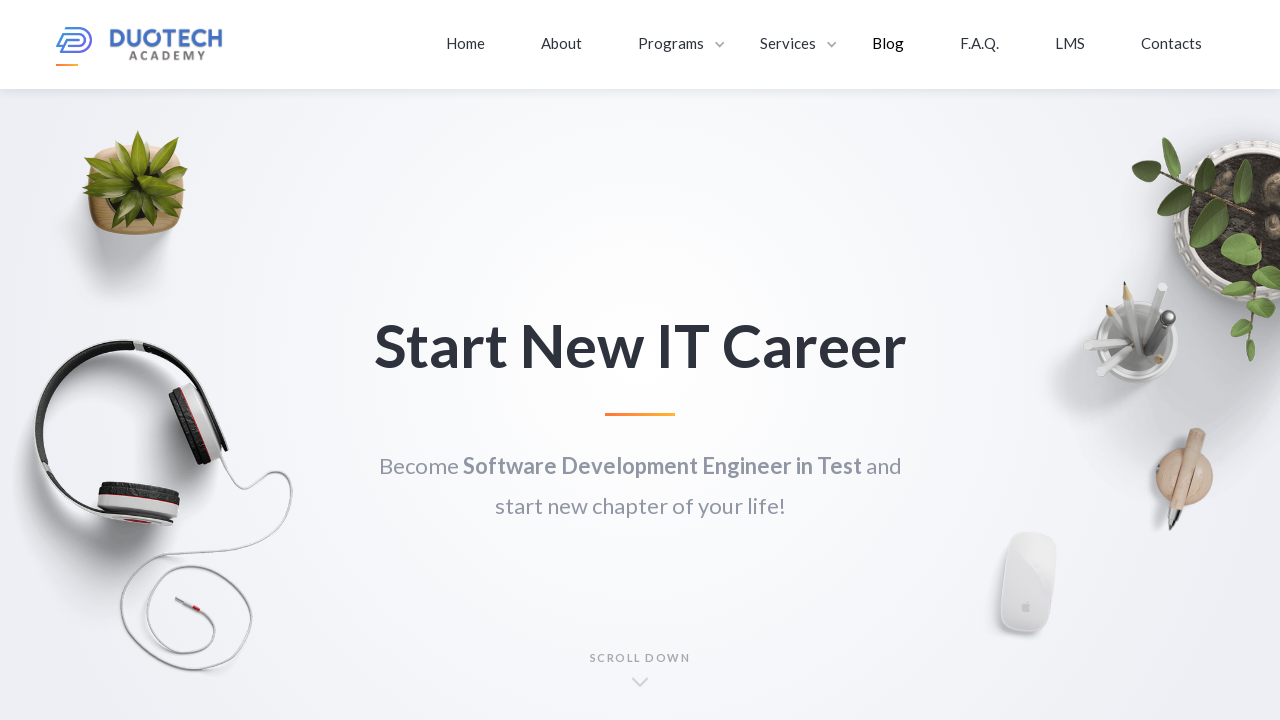

Verified iframe count: 0
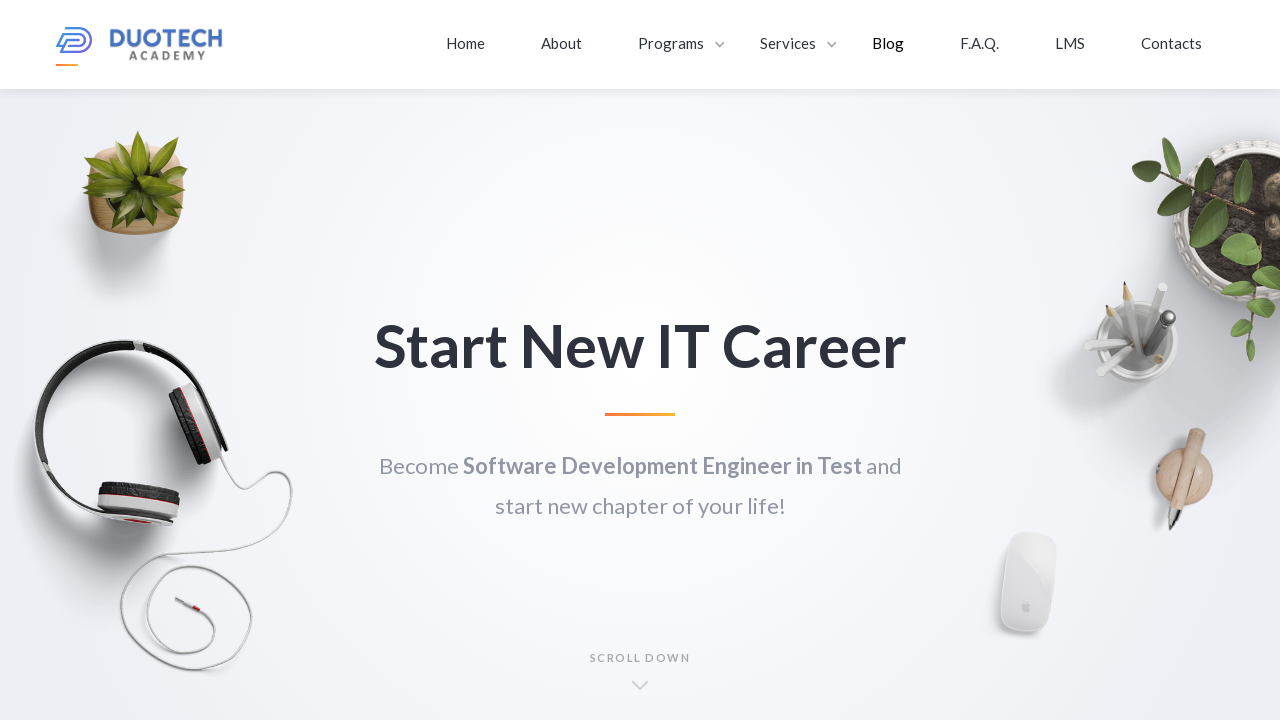

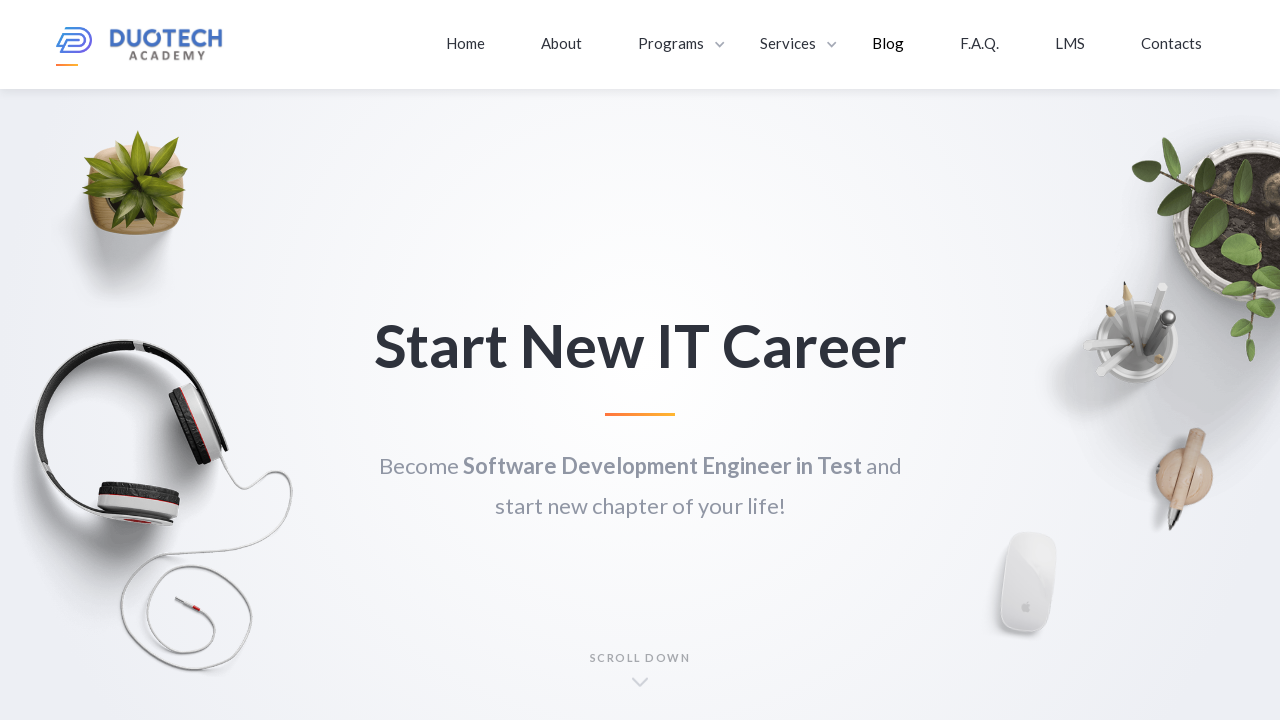